Tests right-click context menu functionality by performing right-click on the page body, navigating to the Share menu, and clicking on all social media links (Twitter, Instagram, Dribble, Telegram), then verifying the confirmation message for each.

Starting URL: https://qaplayground.dev/apps/context-menu/

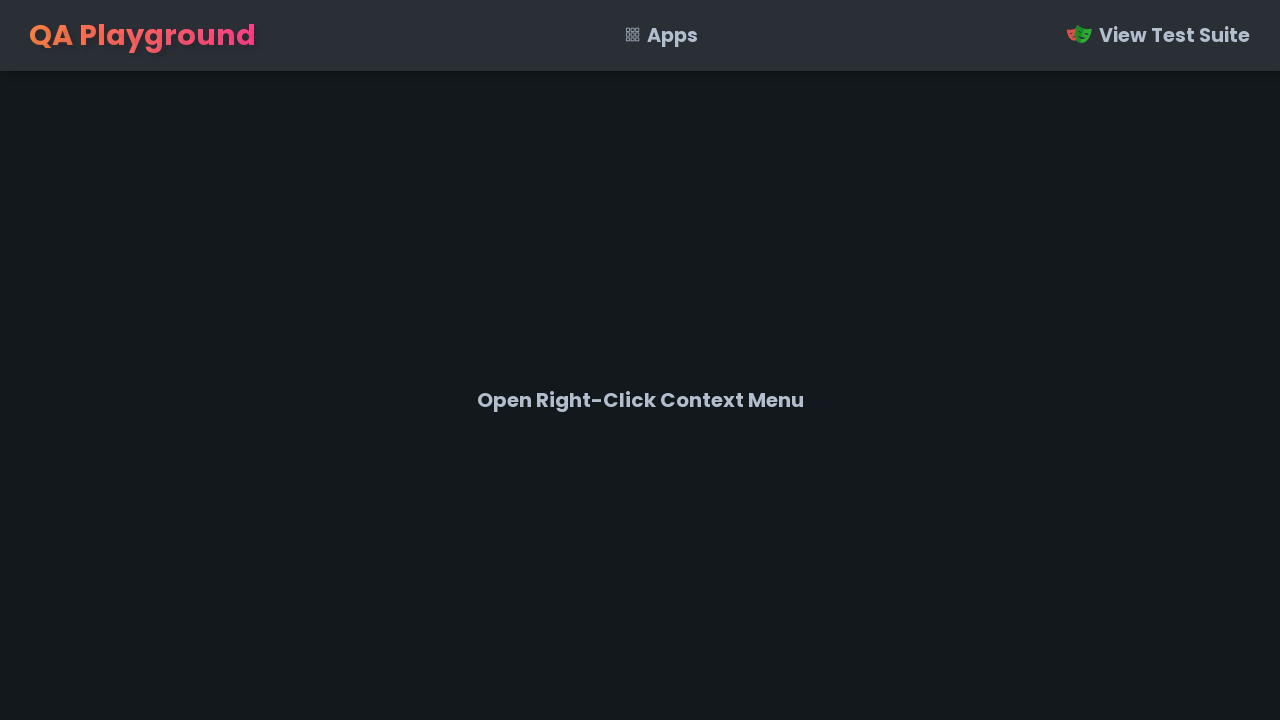

Located all social media links in share menu
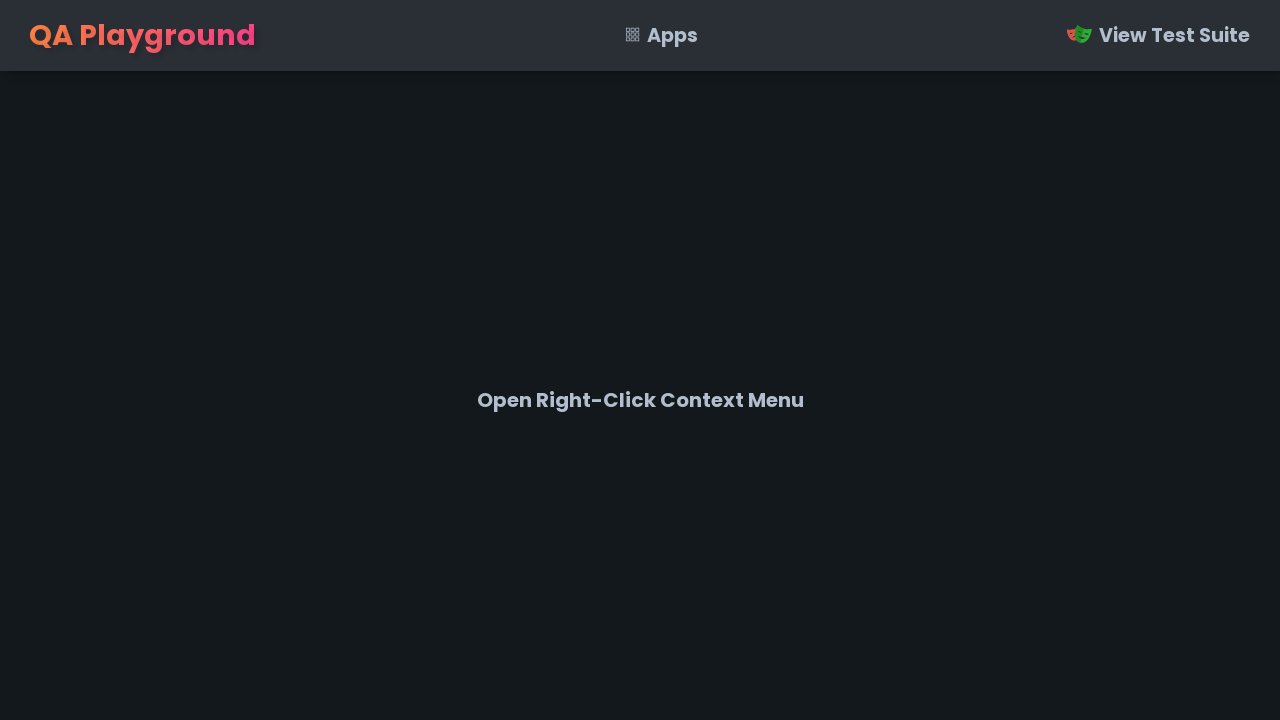

Counted 4 social media links
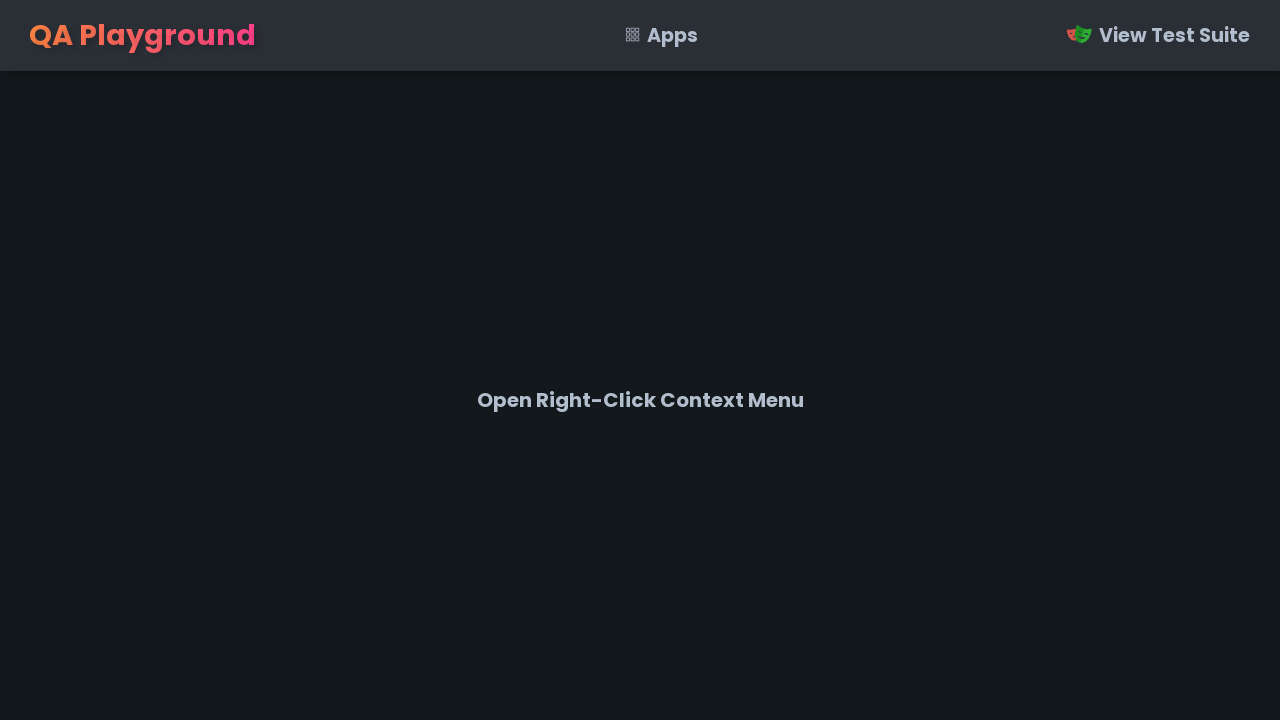

Defined social media names list for verification
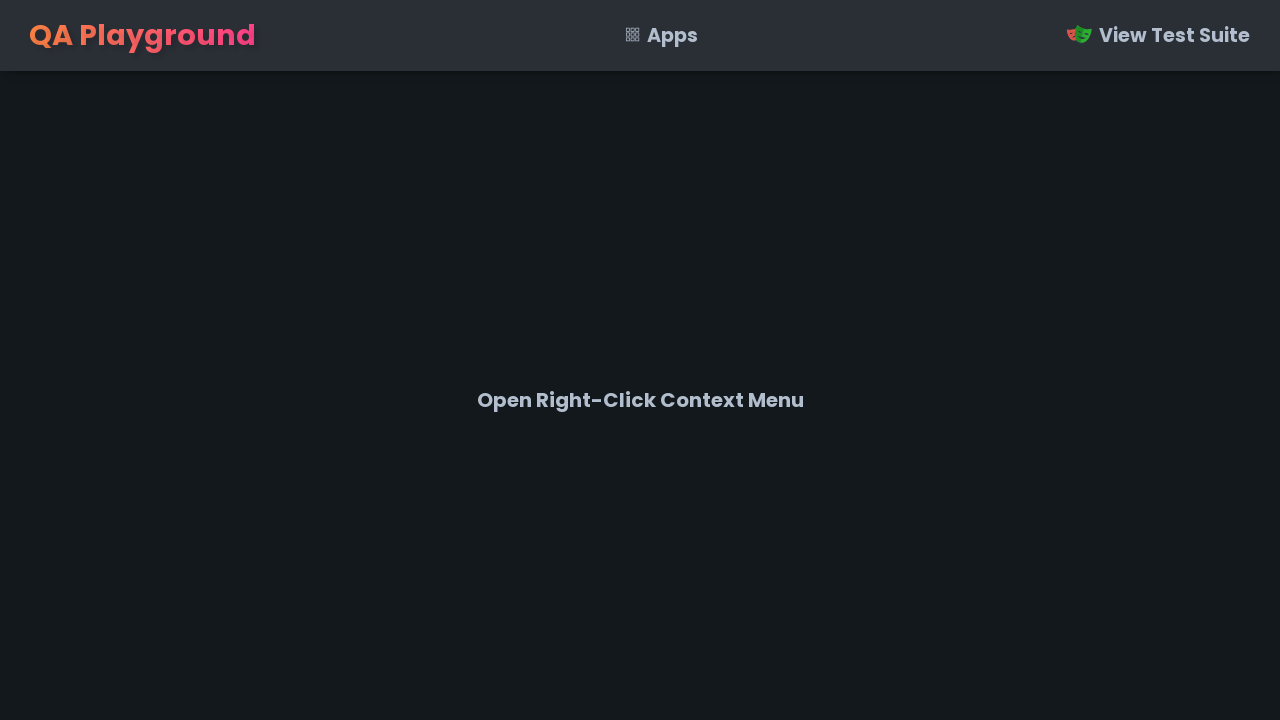

Right-clicked on page body to open context menu (iteration 1) at (640, 360) on body
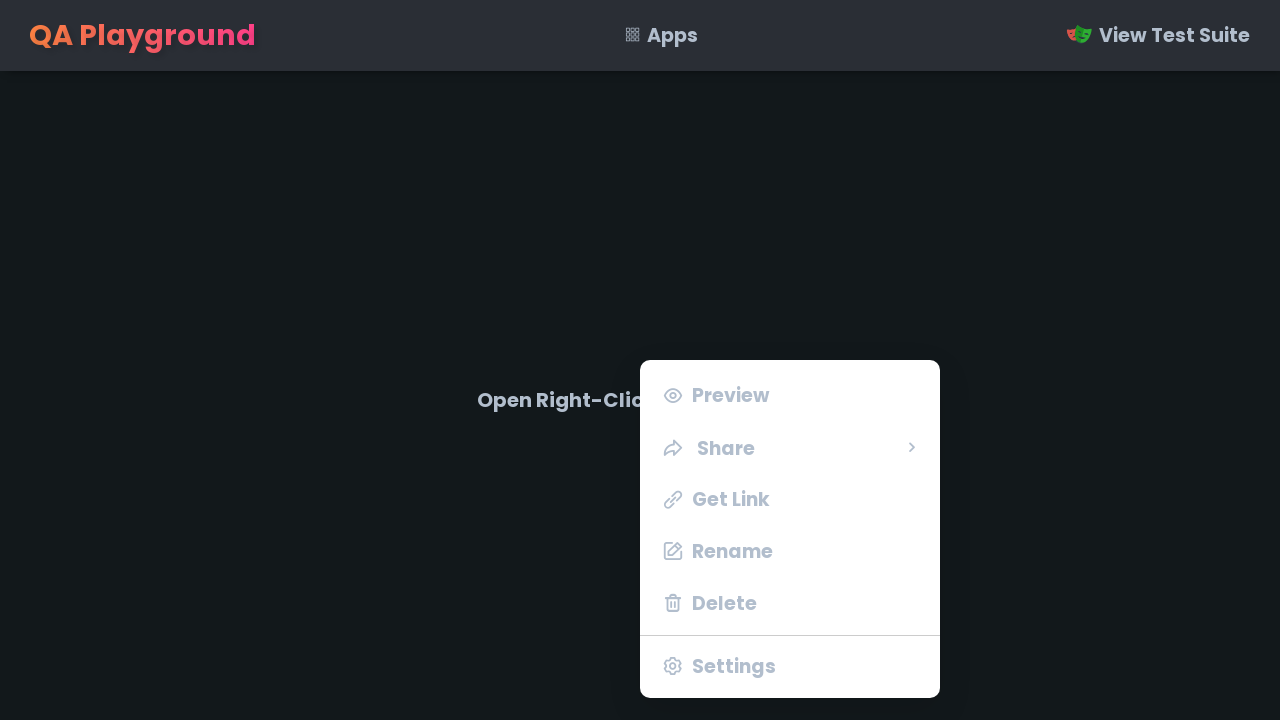

Hovered over share icon to reveal submenu at (673, 448) on .uil-share
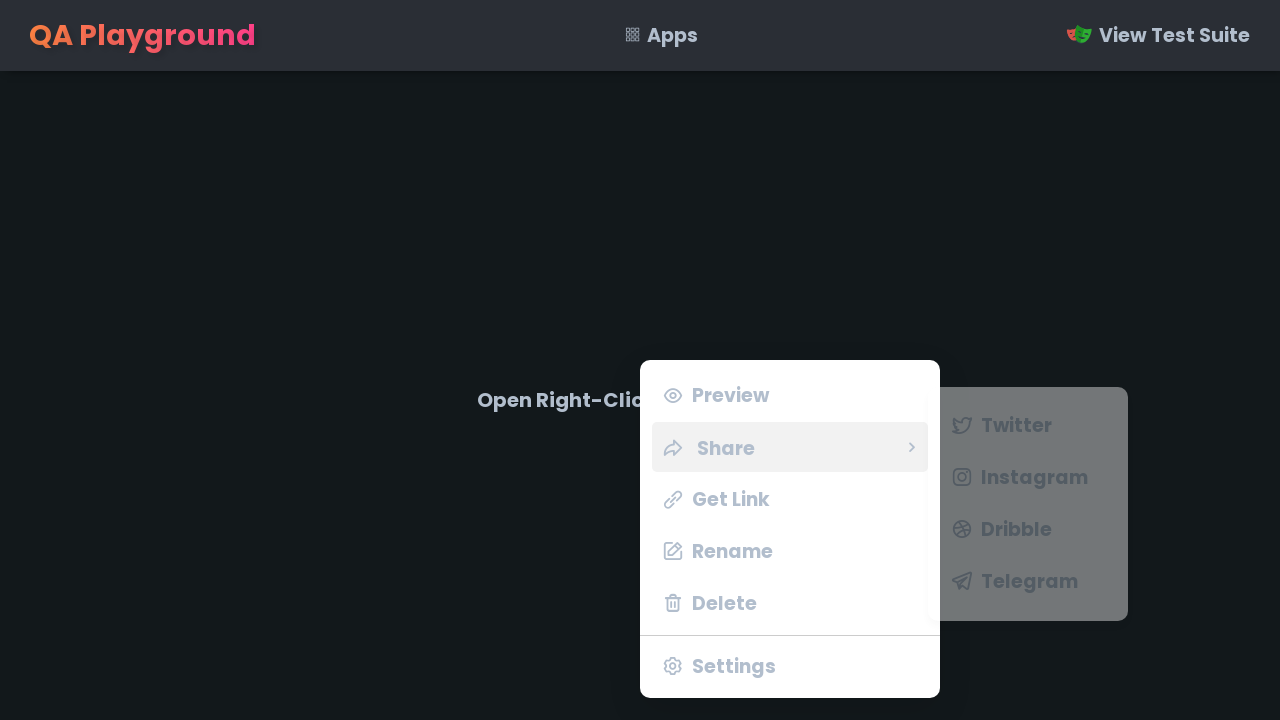

Share menu became visible
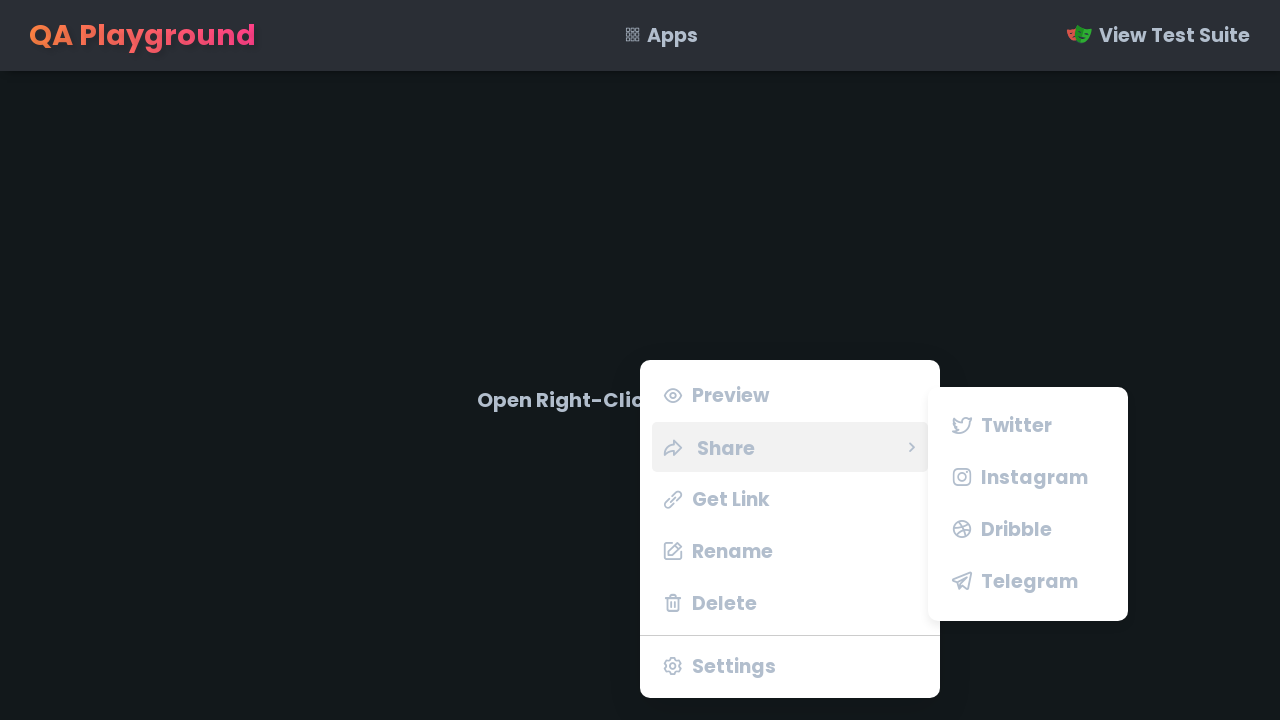

Retrieved social media link at index 0
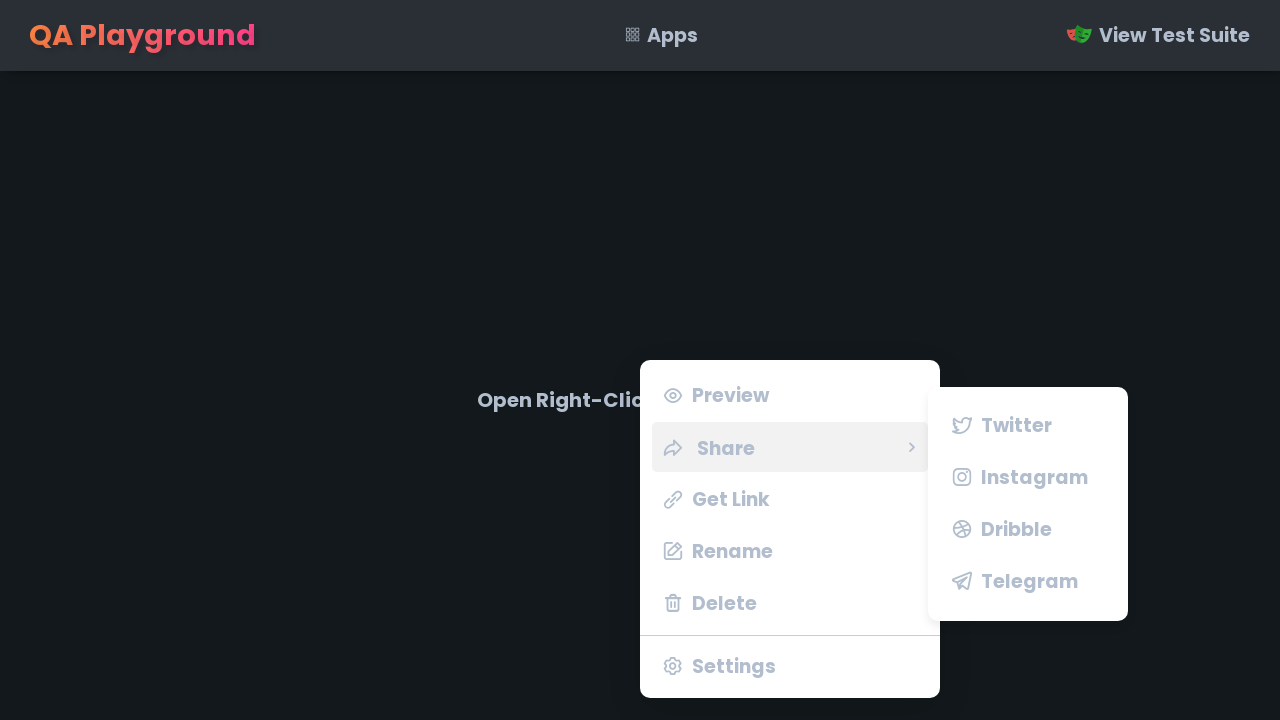

Extracted link text: Twitter
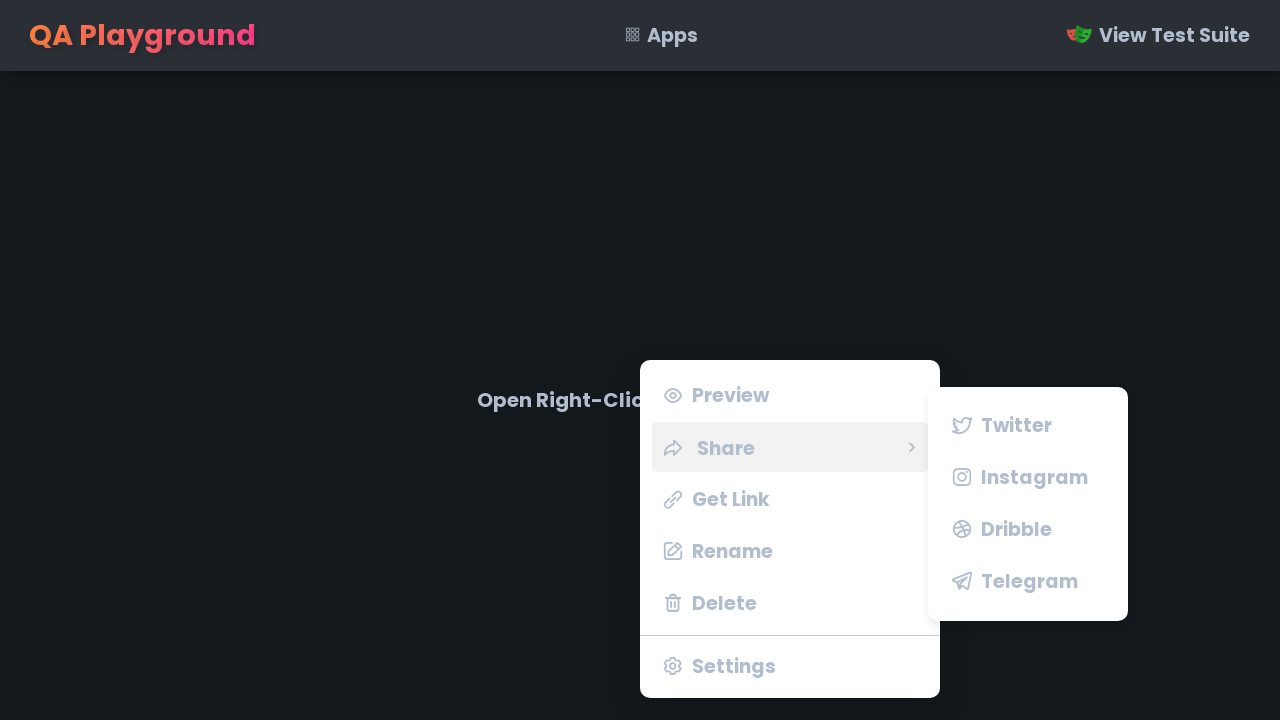

Clicked on Twitter social media link at (1028, 425) on ul.share-menu li >> nth=0
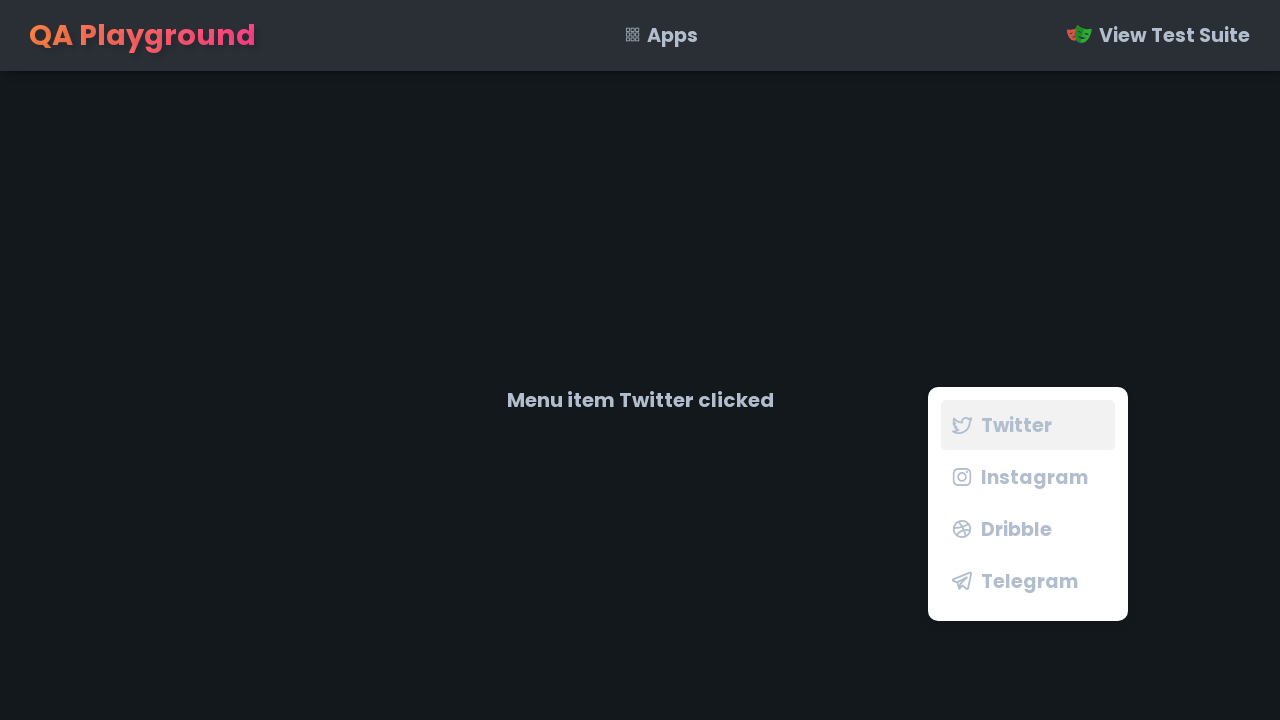

Confirmation message appeared
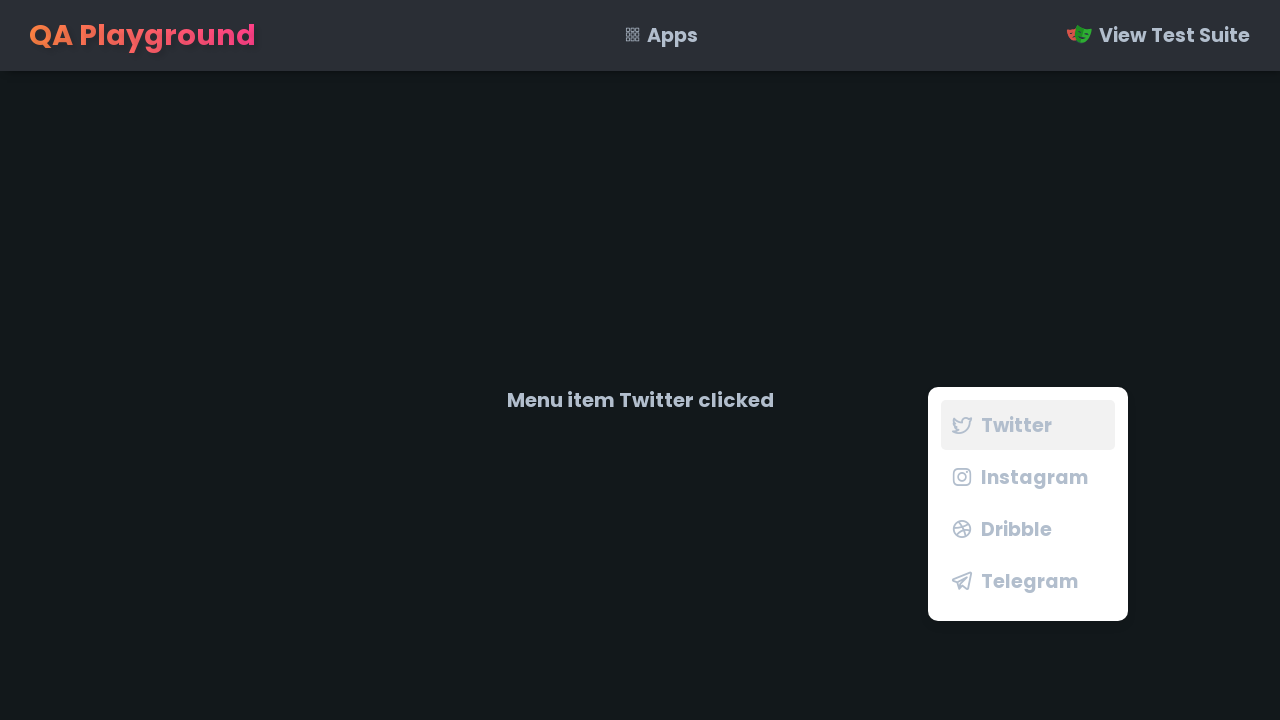

Located confirmation message element
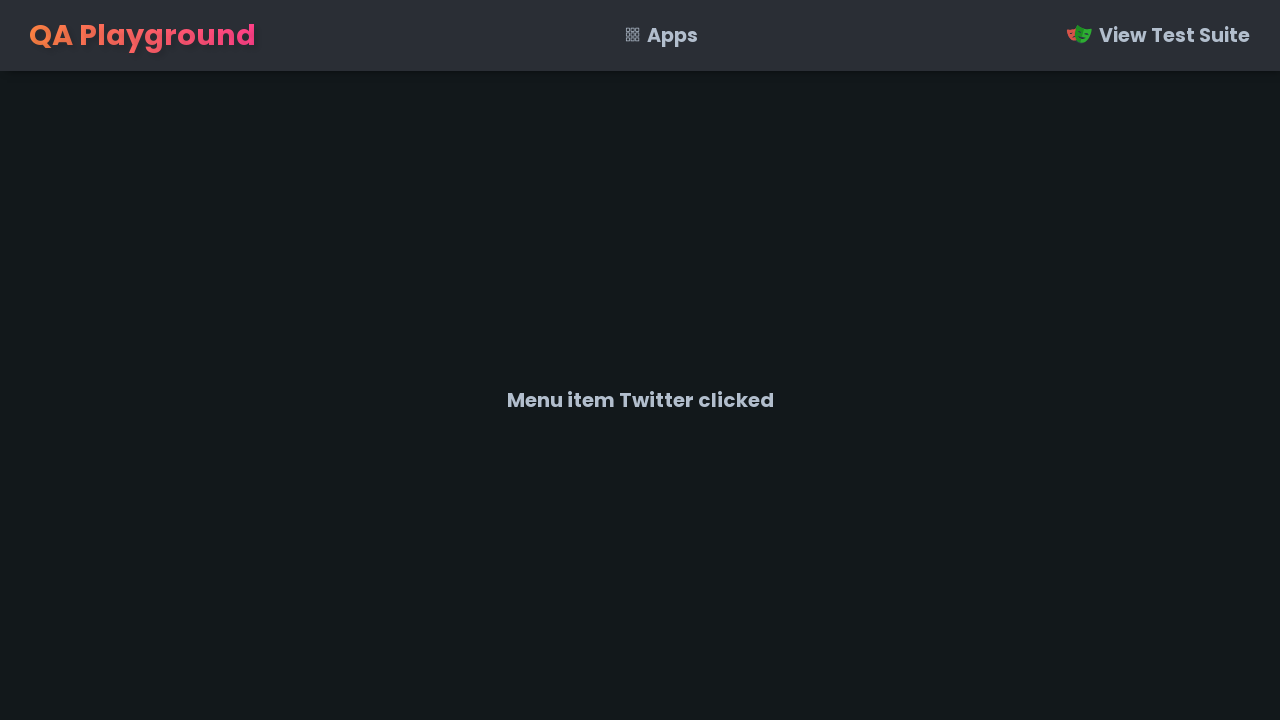

Prepared expected message: Menu item Twitter clicked
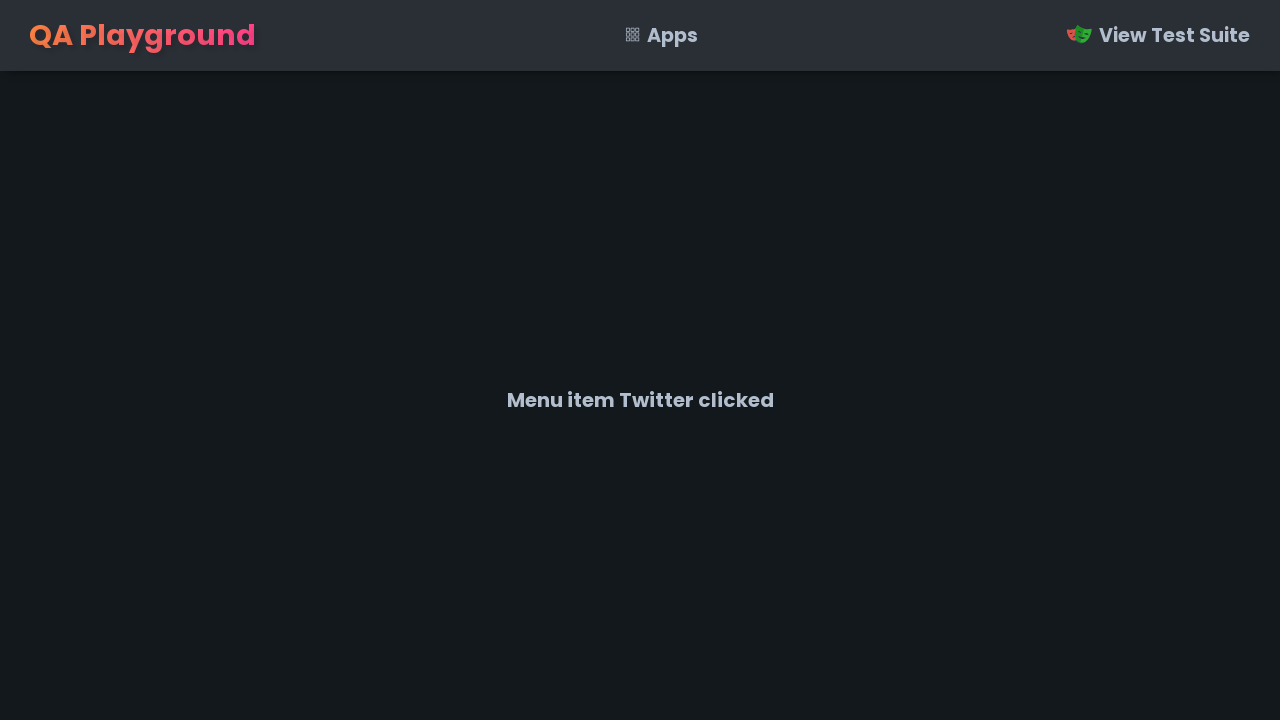

Verified confirmation message for Twitter is visible
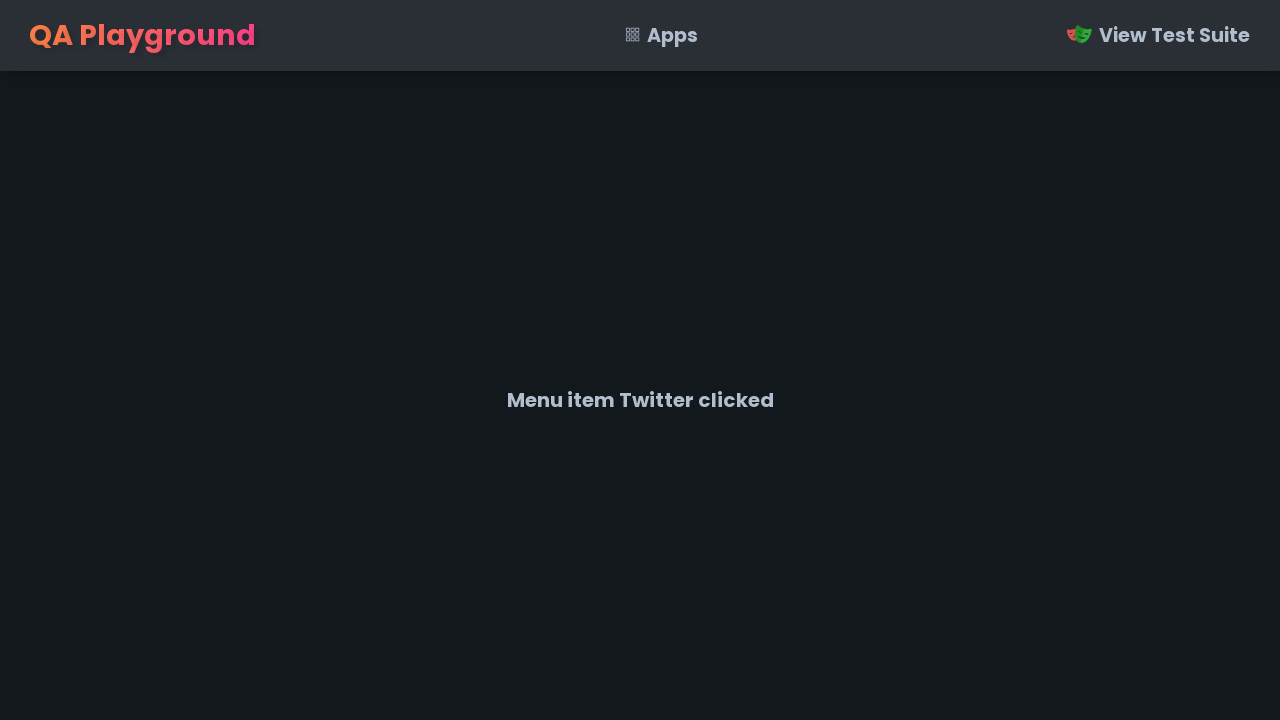

Right-clicked on page body to open context menu (iteration 2) at (640, 360) on body
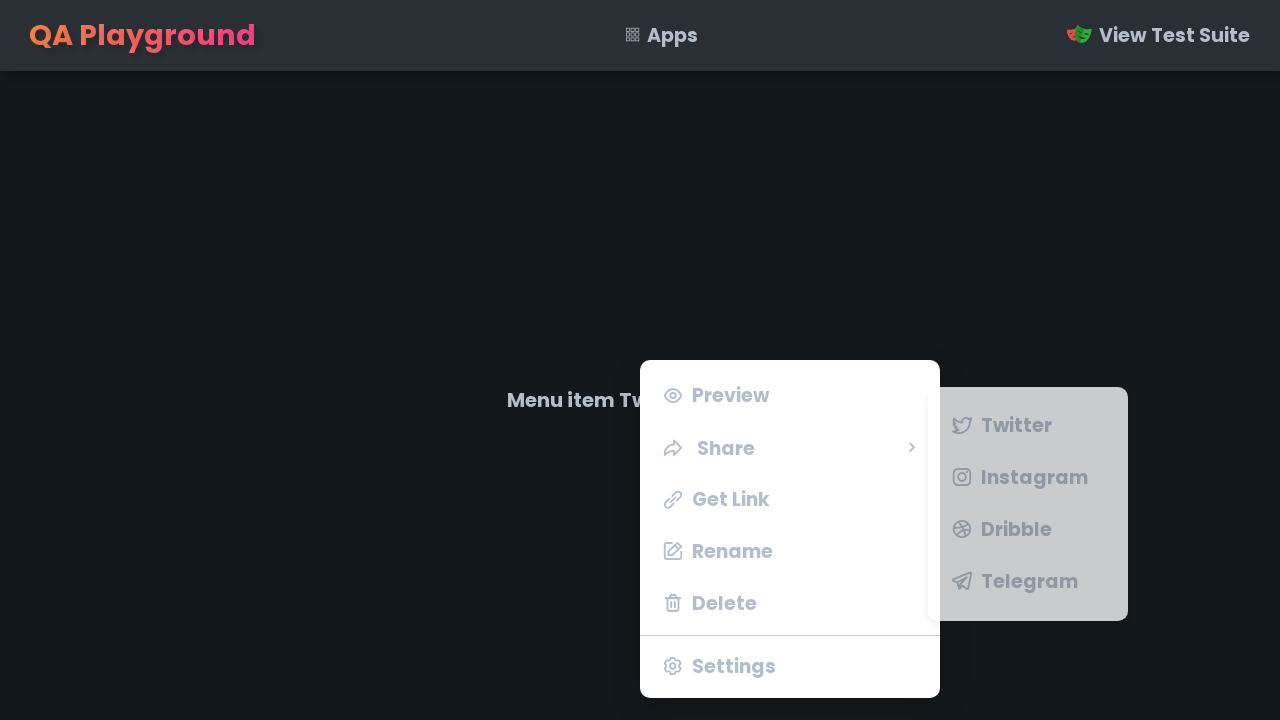

Hovered over share icon to reveal submenu at (673, 448) on .uil-share
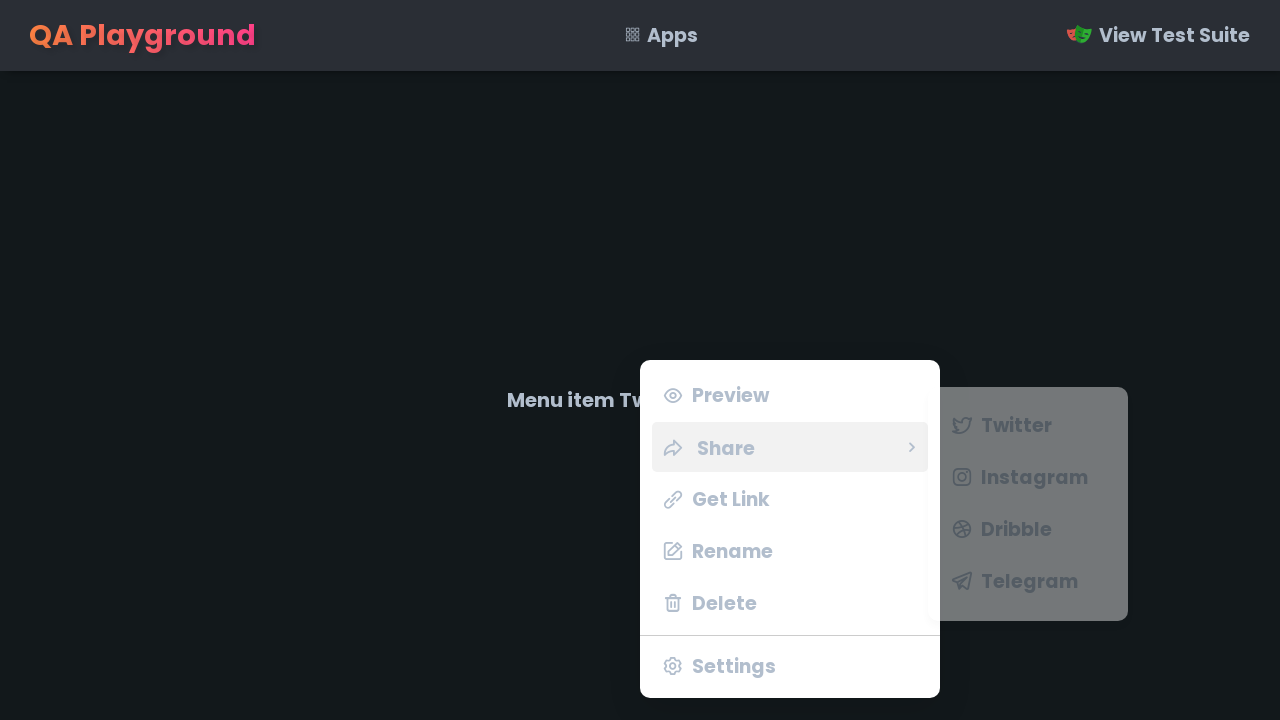

Share menu became visible
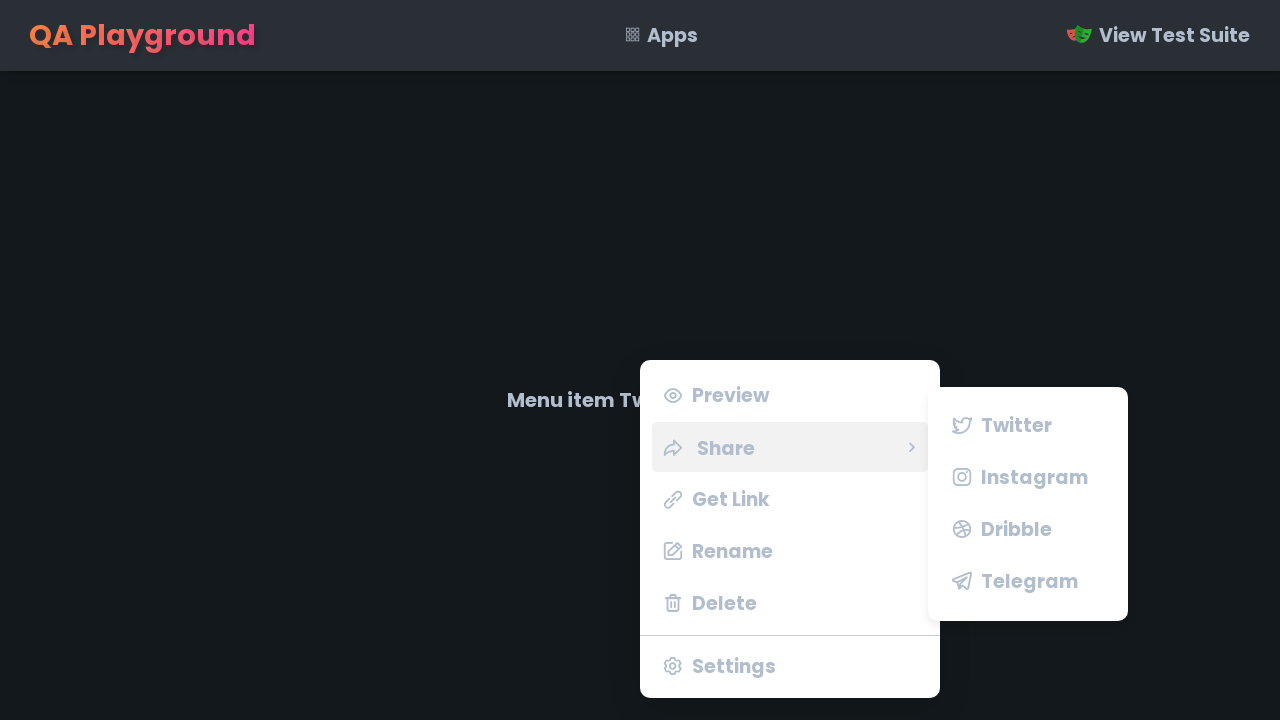

Retrieved social media link at index 1
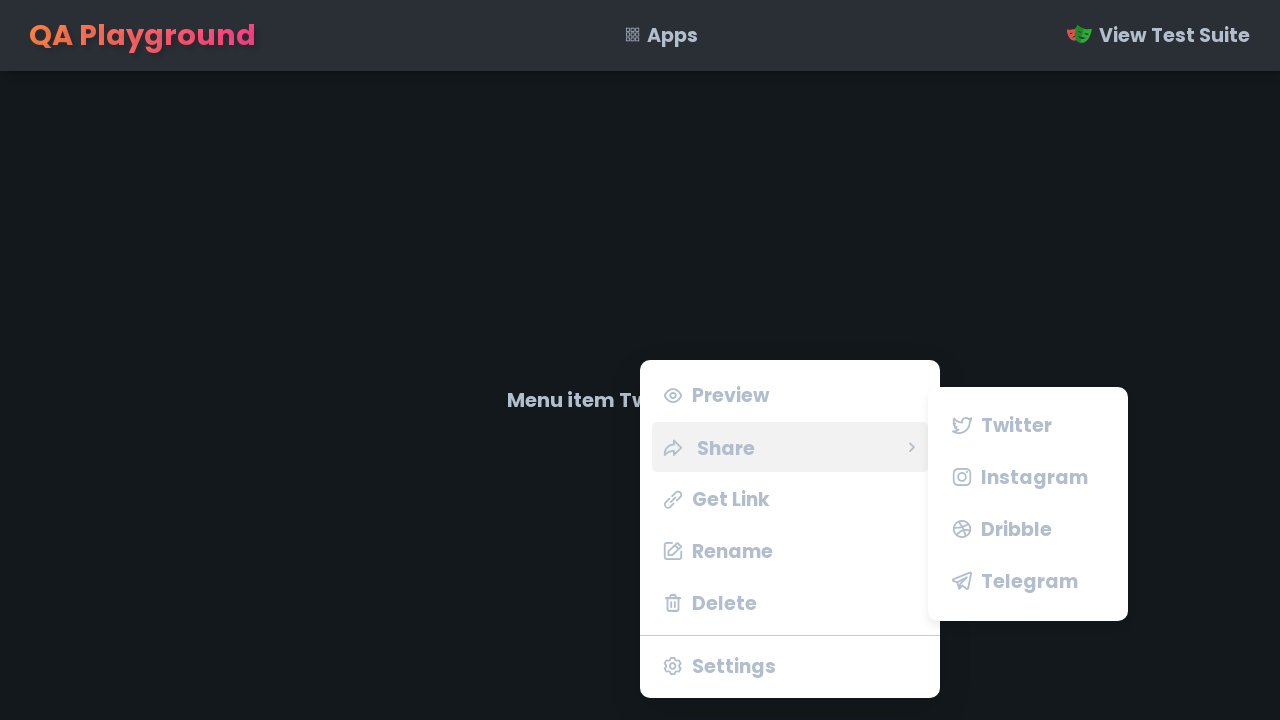

Extracted link text: Instagram
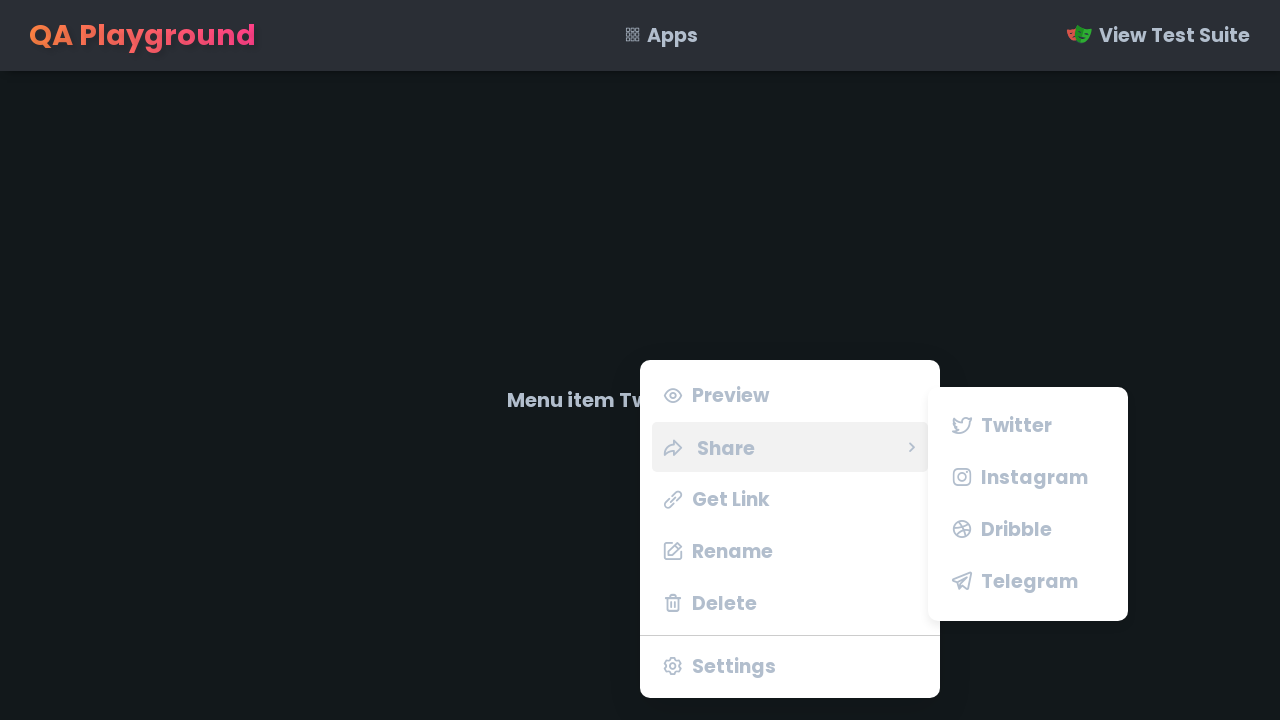

Clicked on Instagram social media link at (1028, 477) on ul.share-menu li >> nth=1
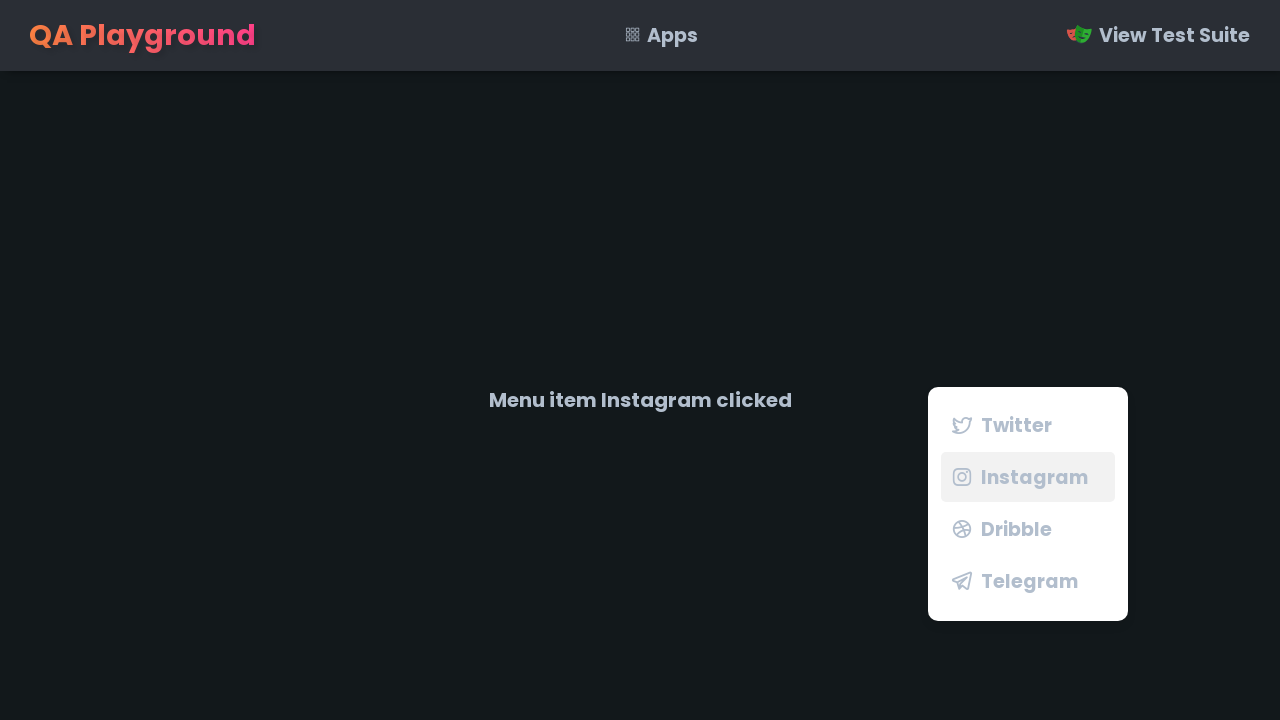

Confirmation message appeared
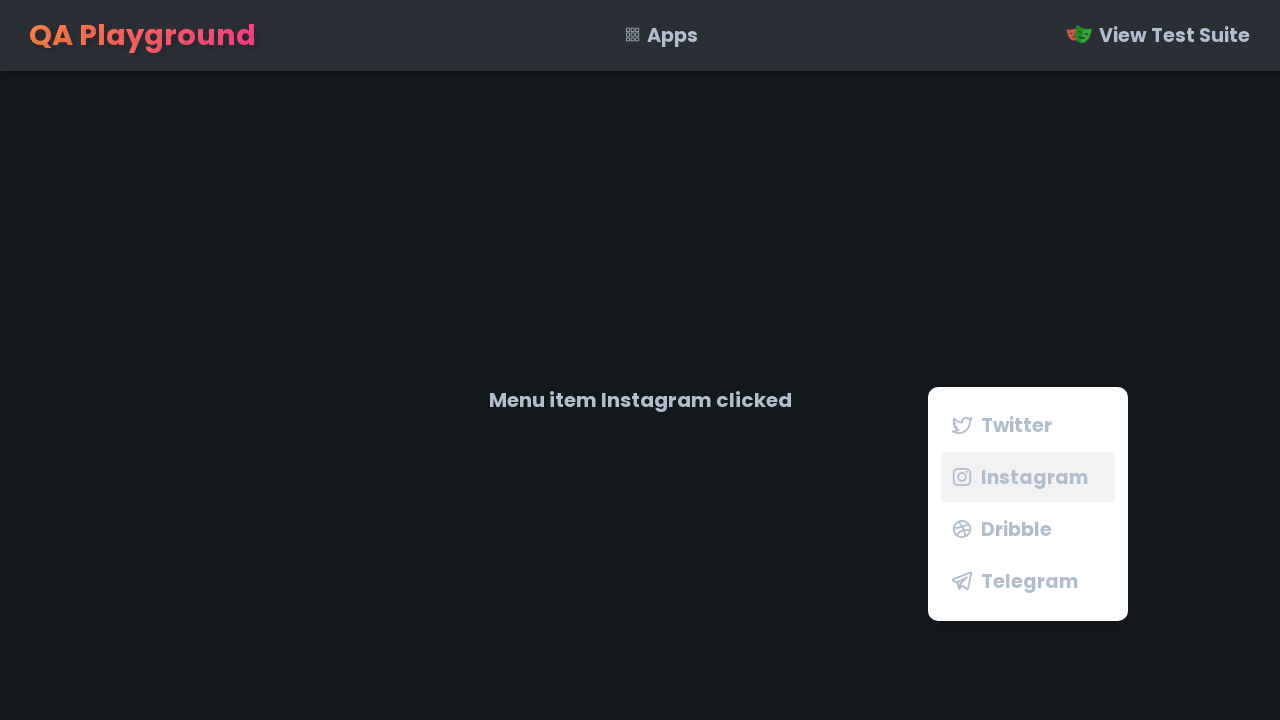

Located confirmation message element
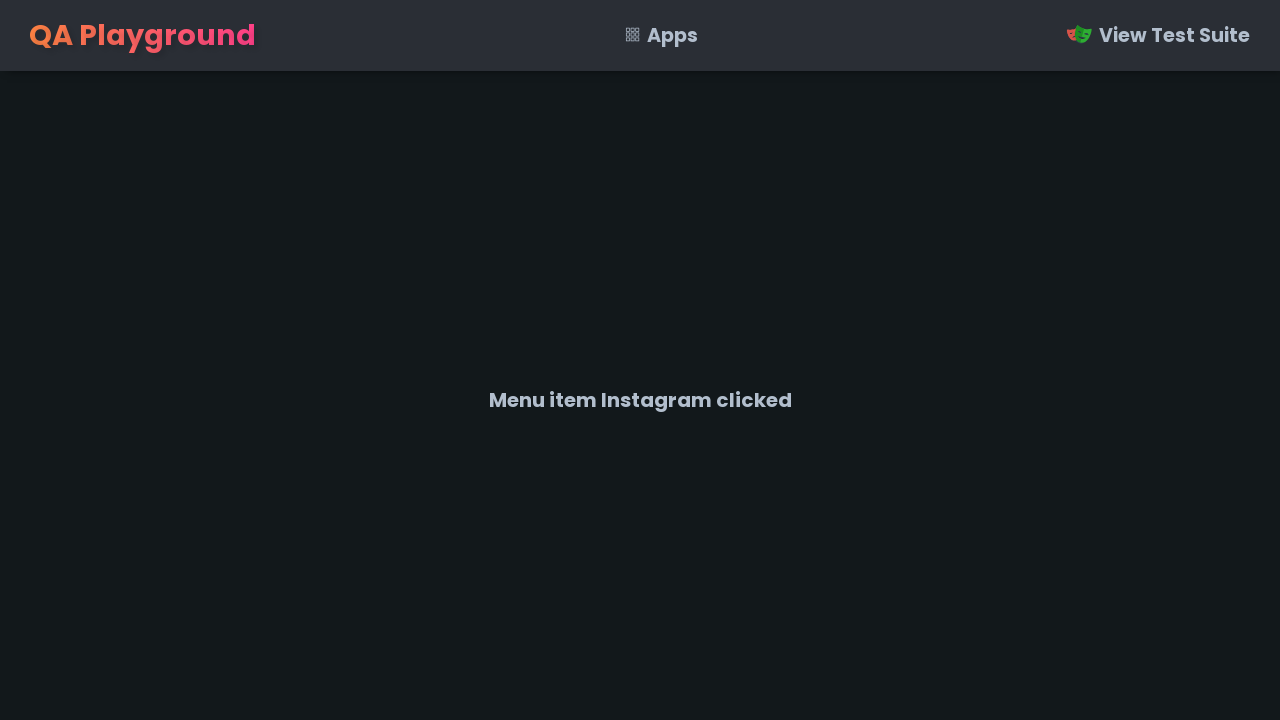

Prepared expected message: Menu item Instagram clicked
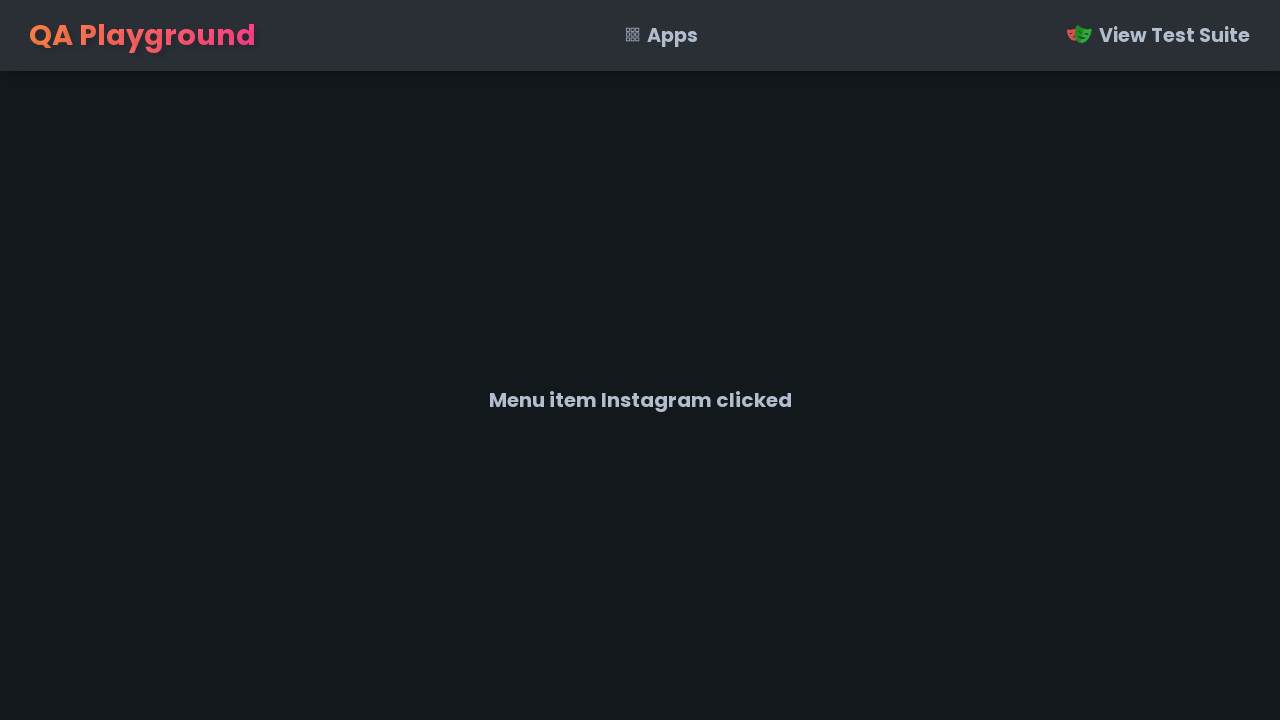

Verified confirmation message for Instagram is visible
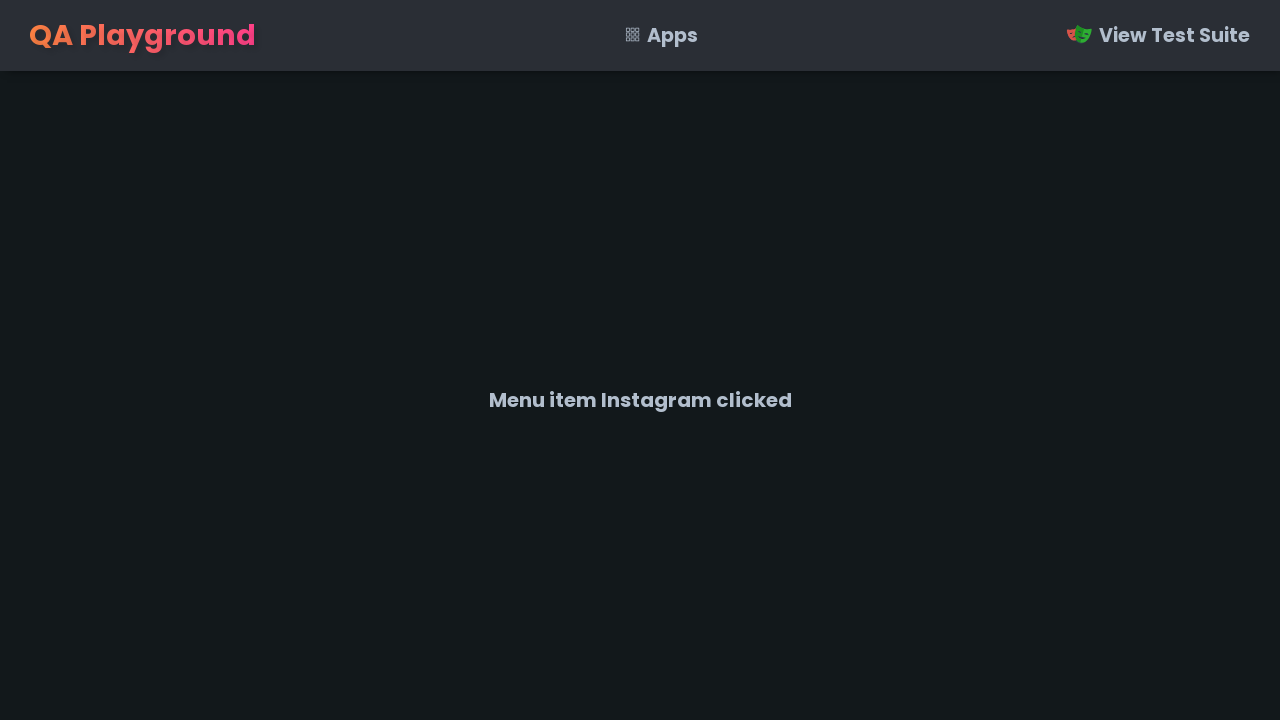

Right-clicked on page body to open context menu (iteration 3) at (640, 360) on body
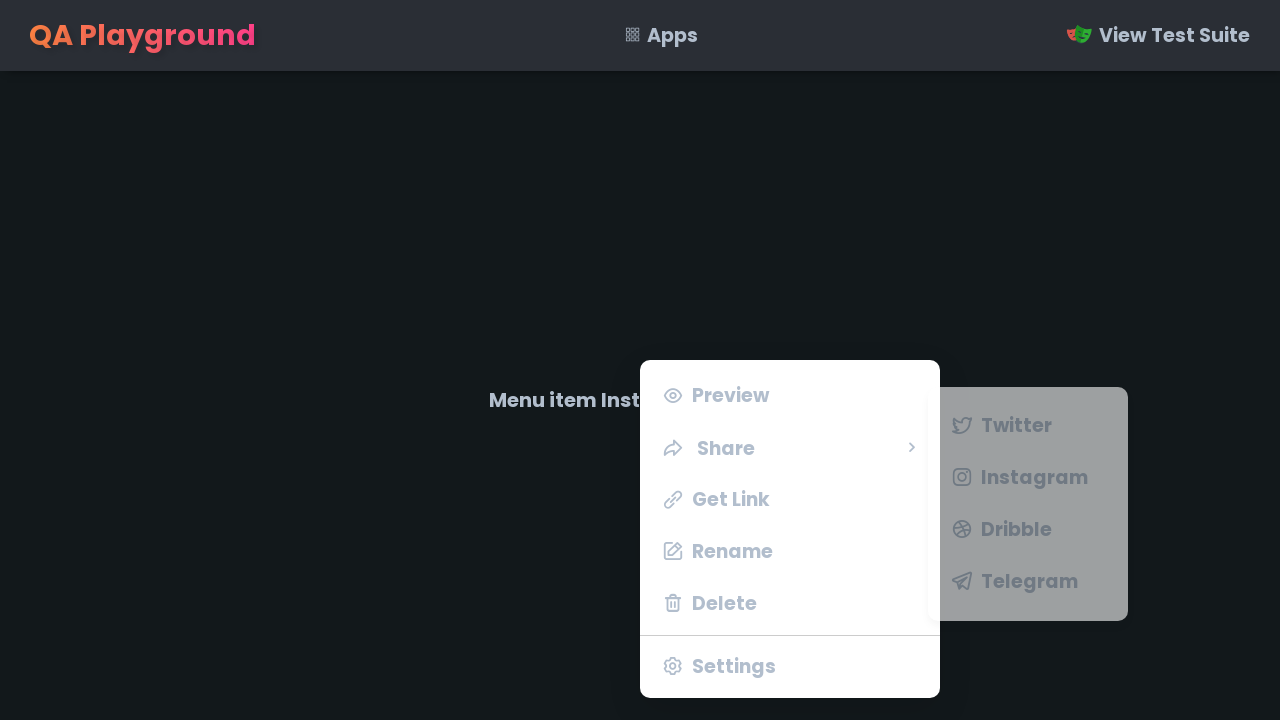

Hovered over share icon to reveal submenu at (673, 448) on .uil-share
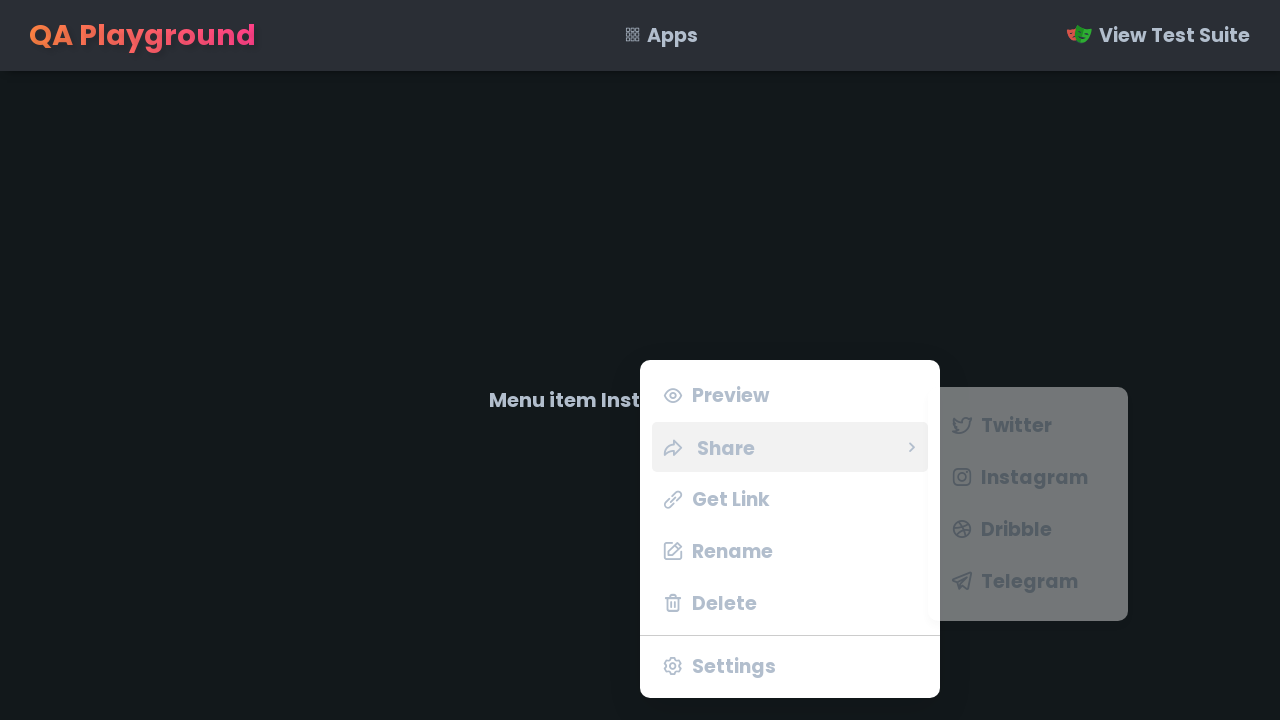

Share menu became visible
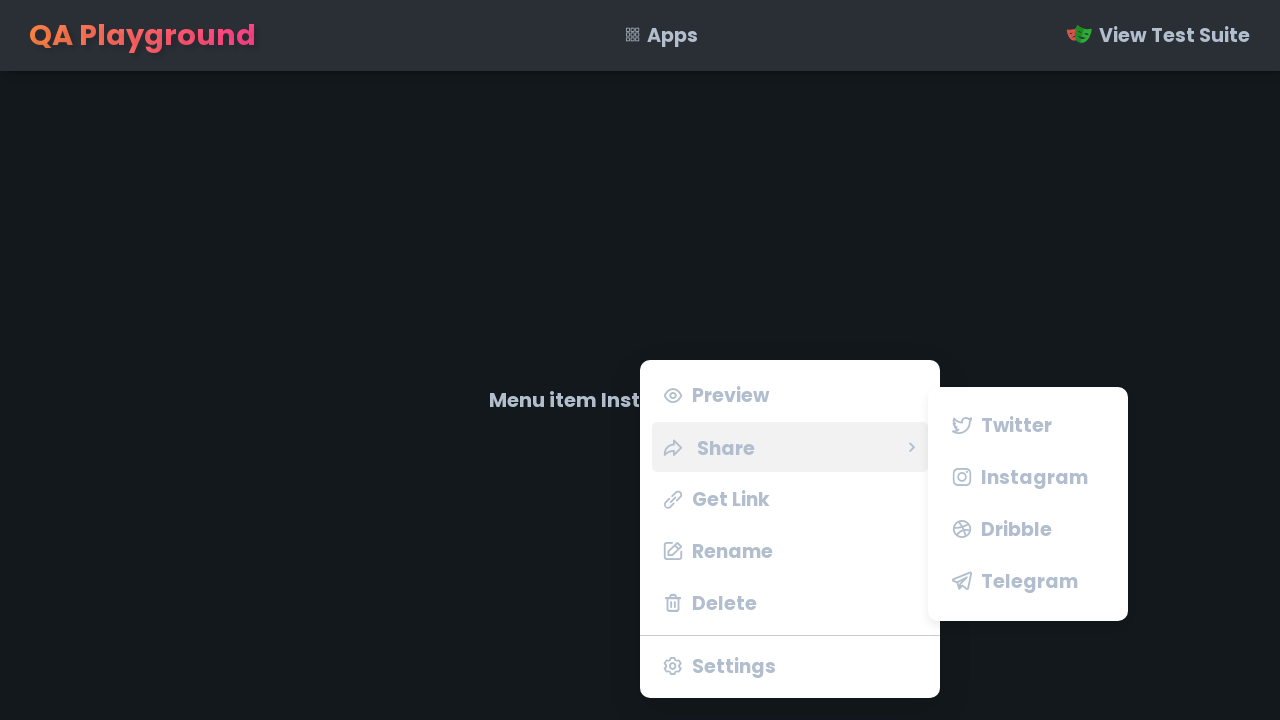

Retrieved social media link at index 2
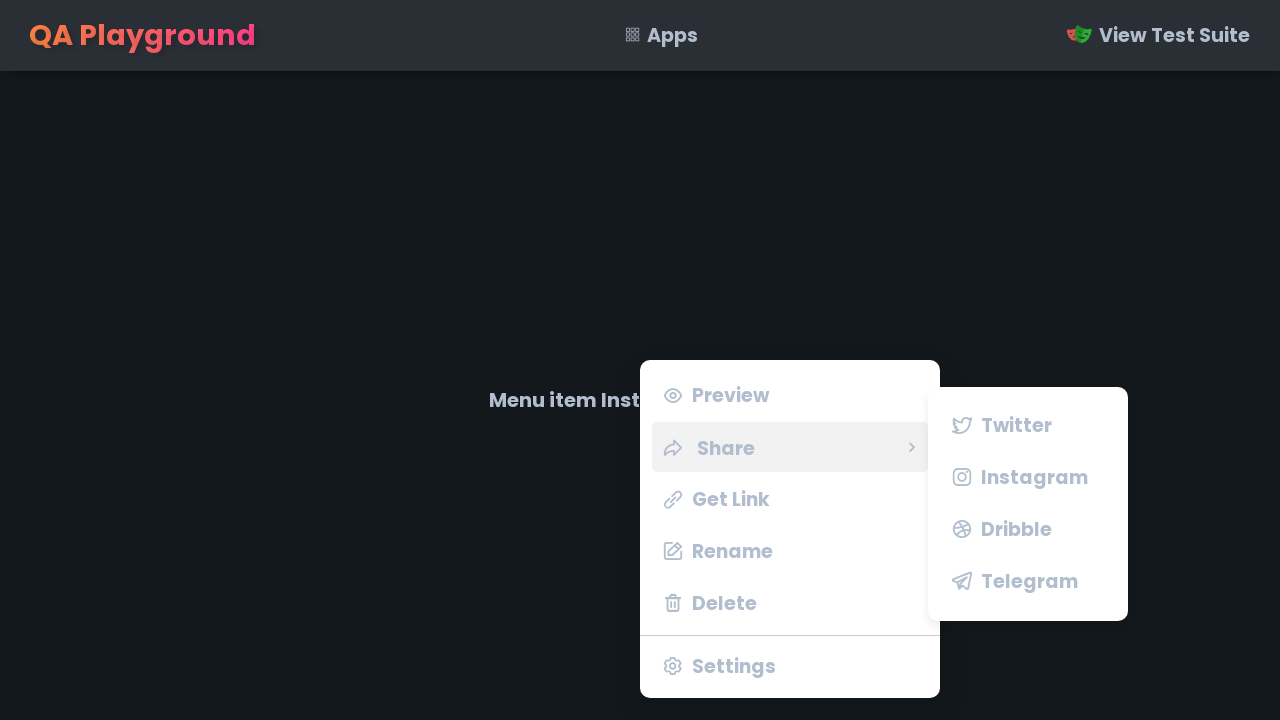

Extracted link text: Dribble
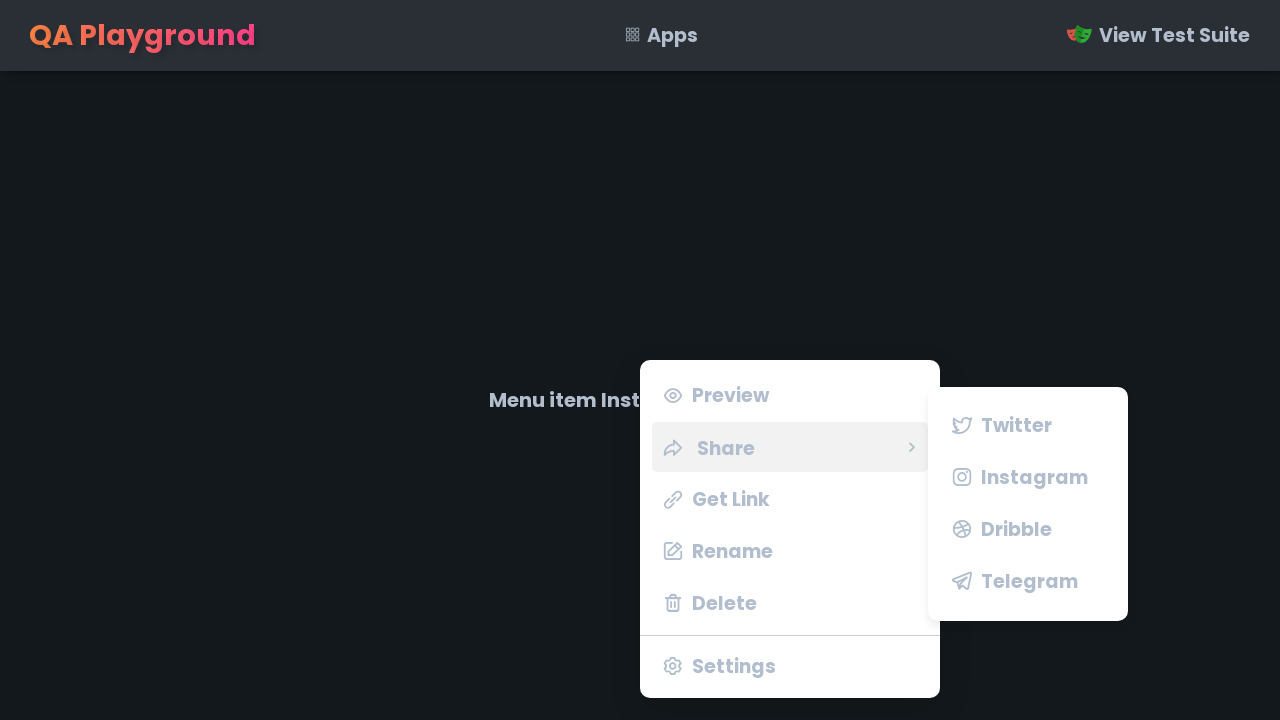

Clicked on Dribble social media link at (1028, 529) on ul.share-menu li >> nth=2
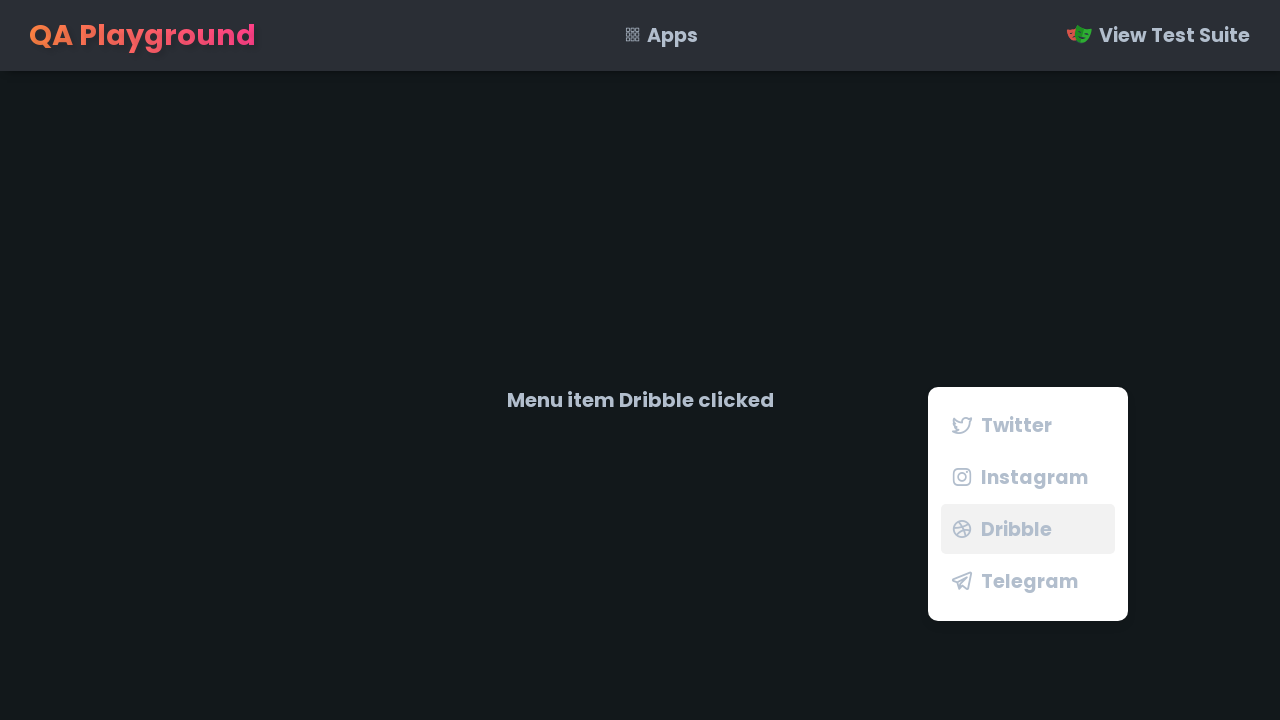

Confirmation message appeared
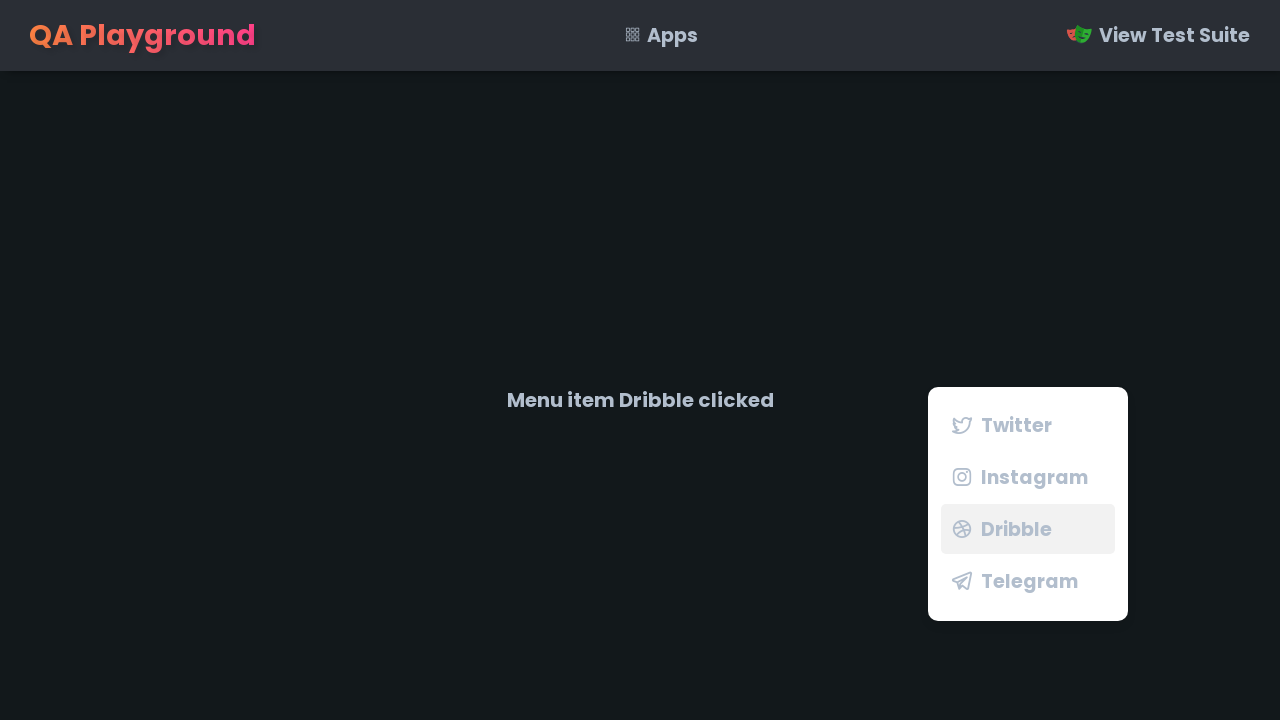

Located confirmation message element
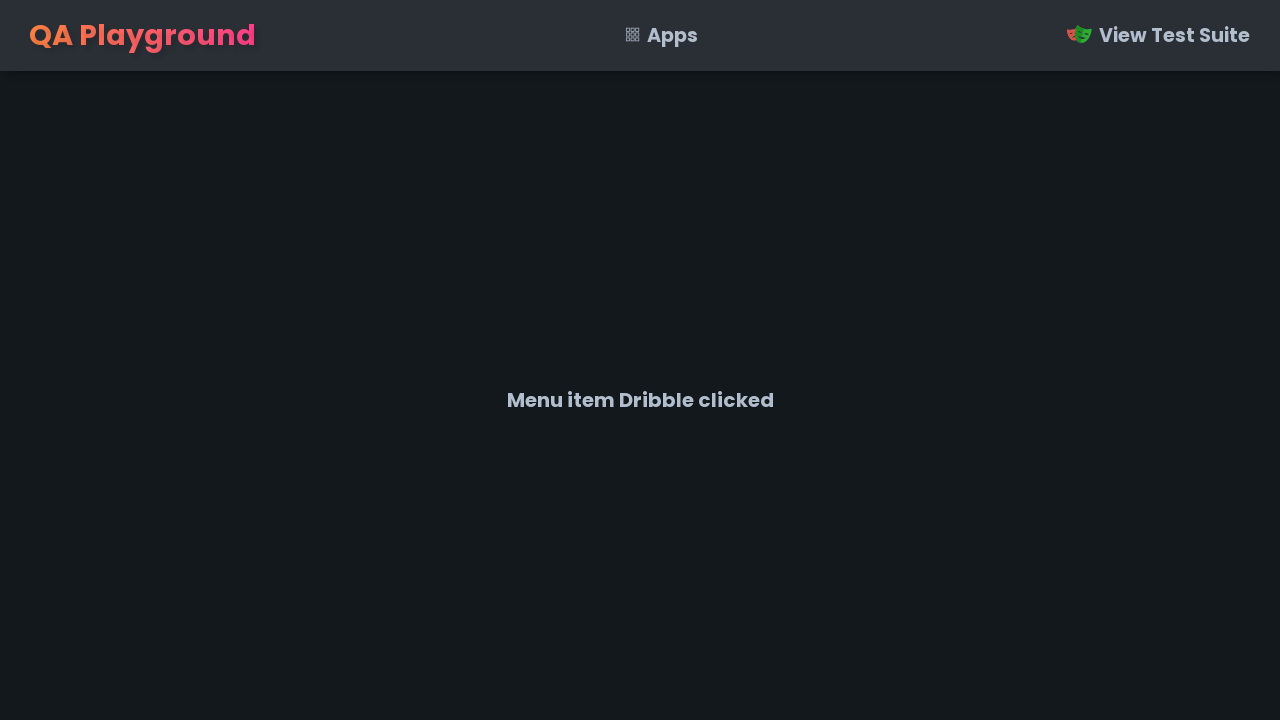

Prepared expected message: Menu item Dribble clicked
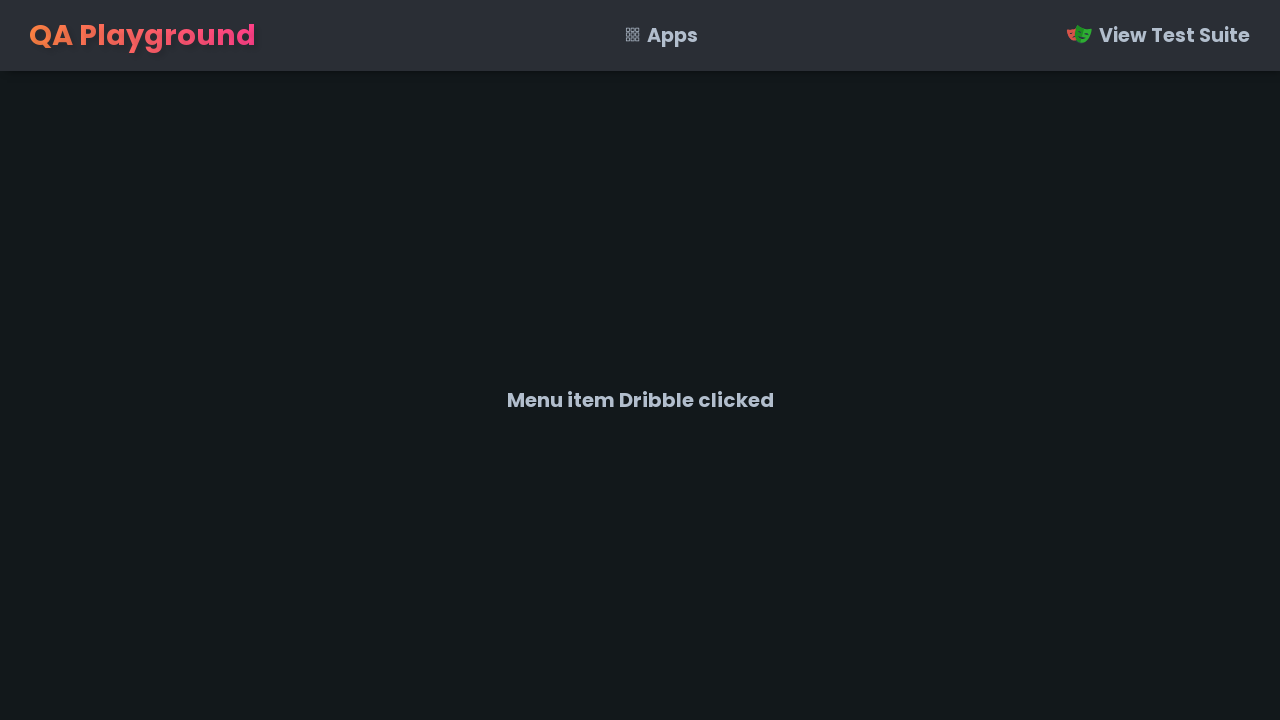

Verified confirmation message for Dribble is visible
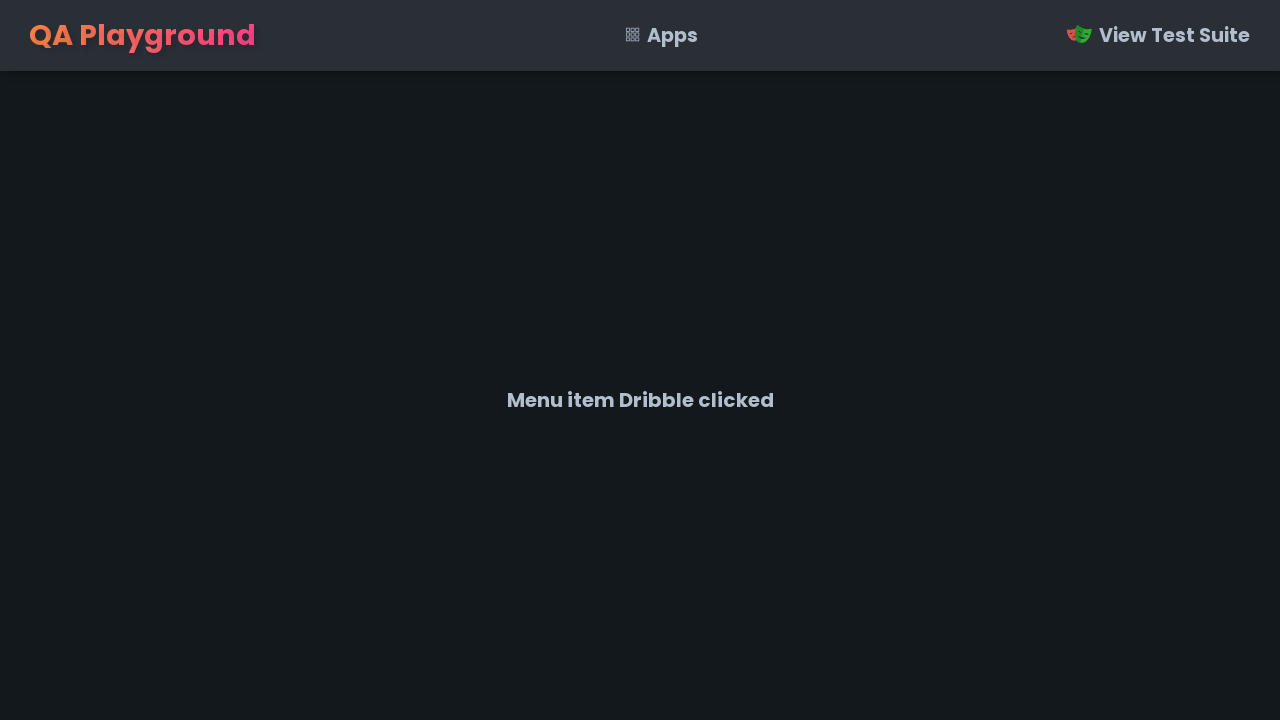

Right-clicked on page body to open context menu (iteration 4) at (640, 360) on body
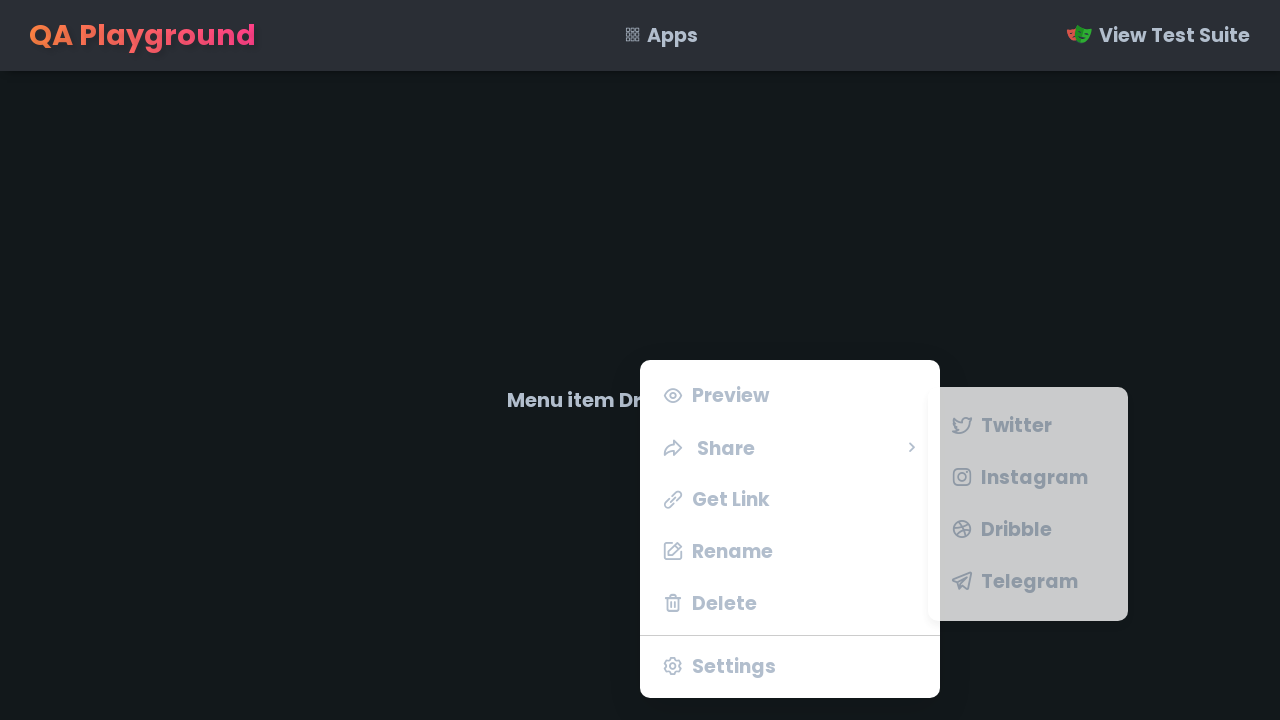

Hovered over share icon to reveal submenu at (673, 448) on .uil-share
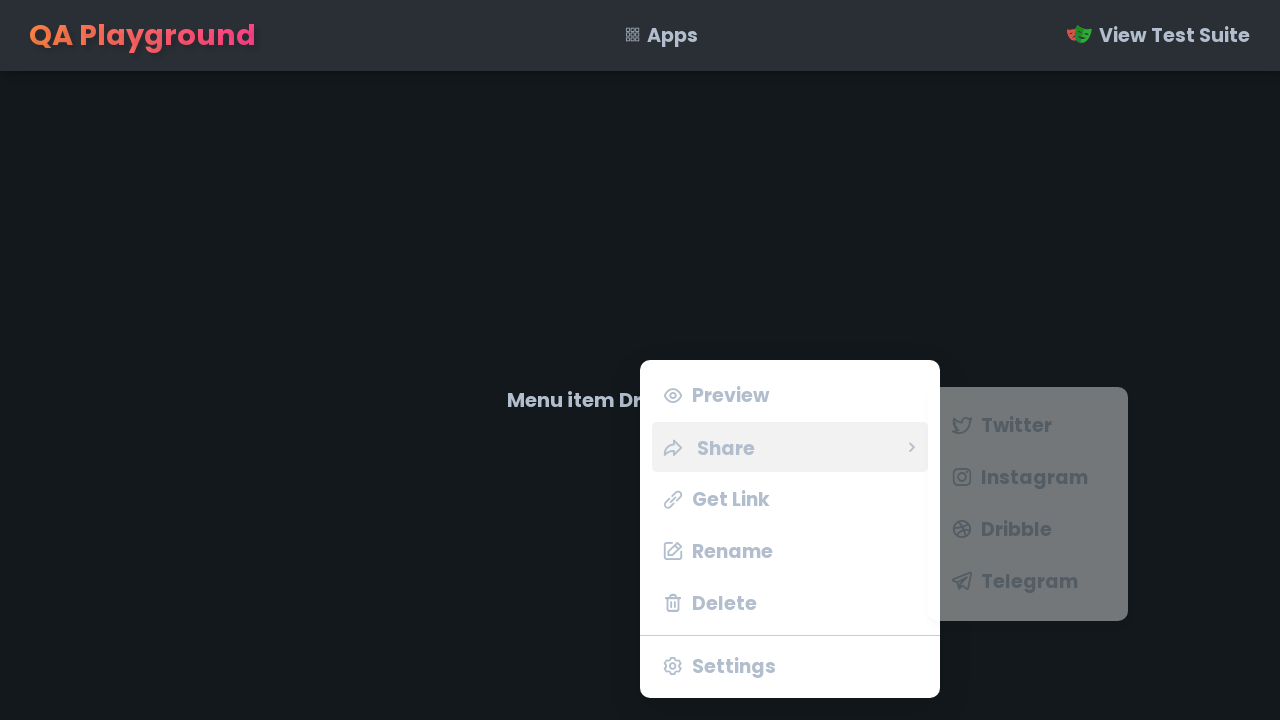

Share menu became visible
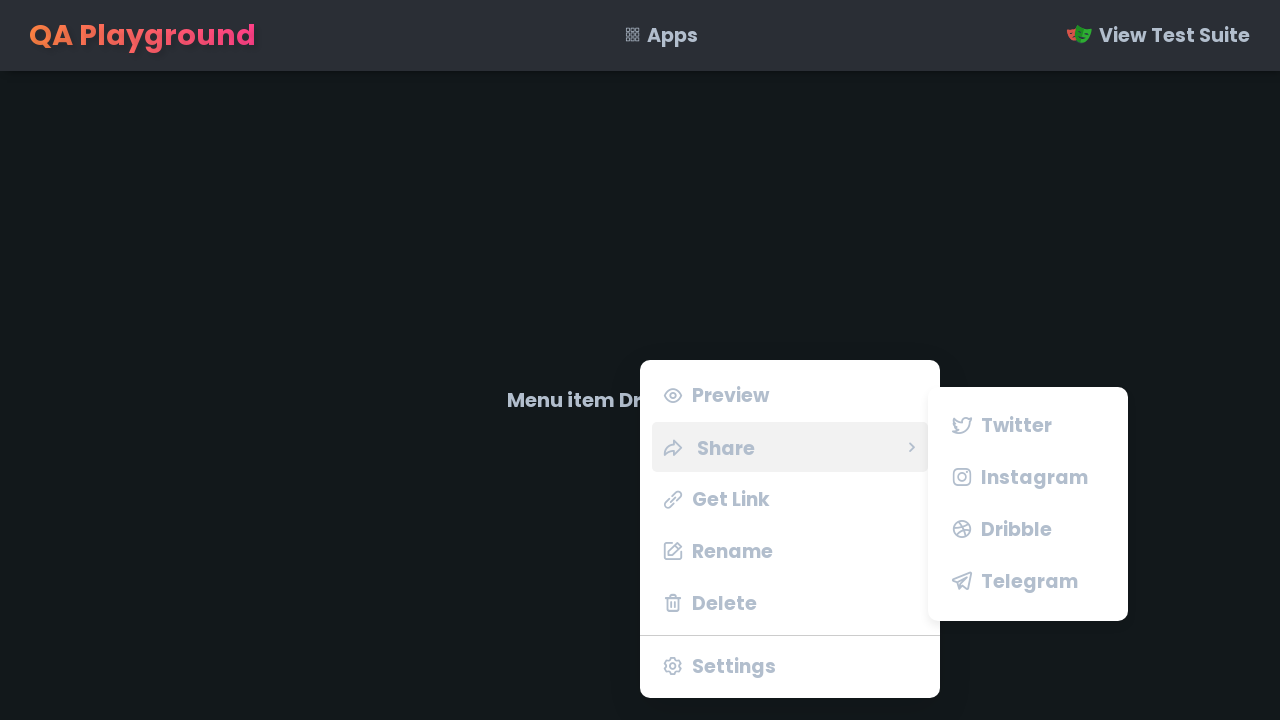

Retrieved social media link at index 3
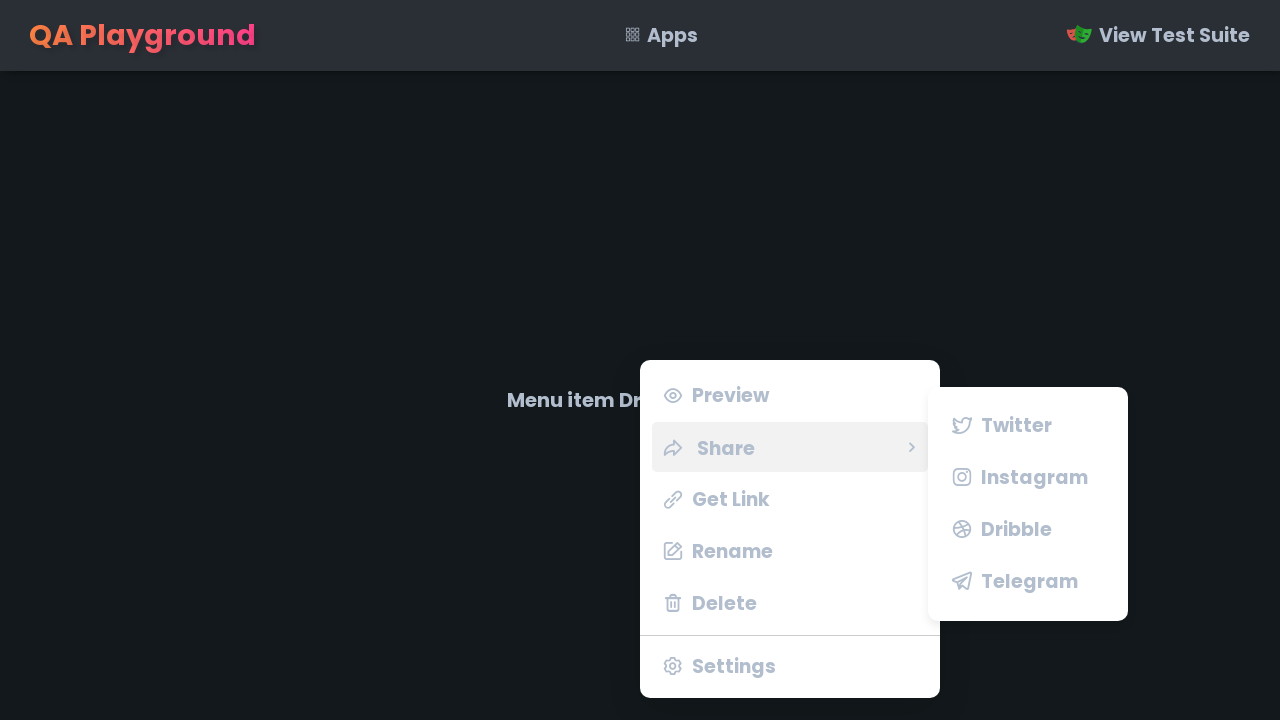

Extracted link text: Telegram
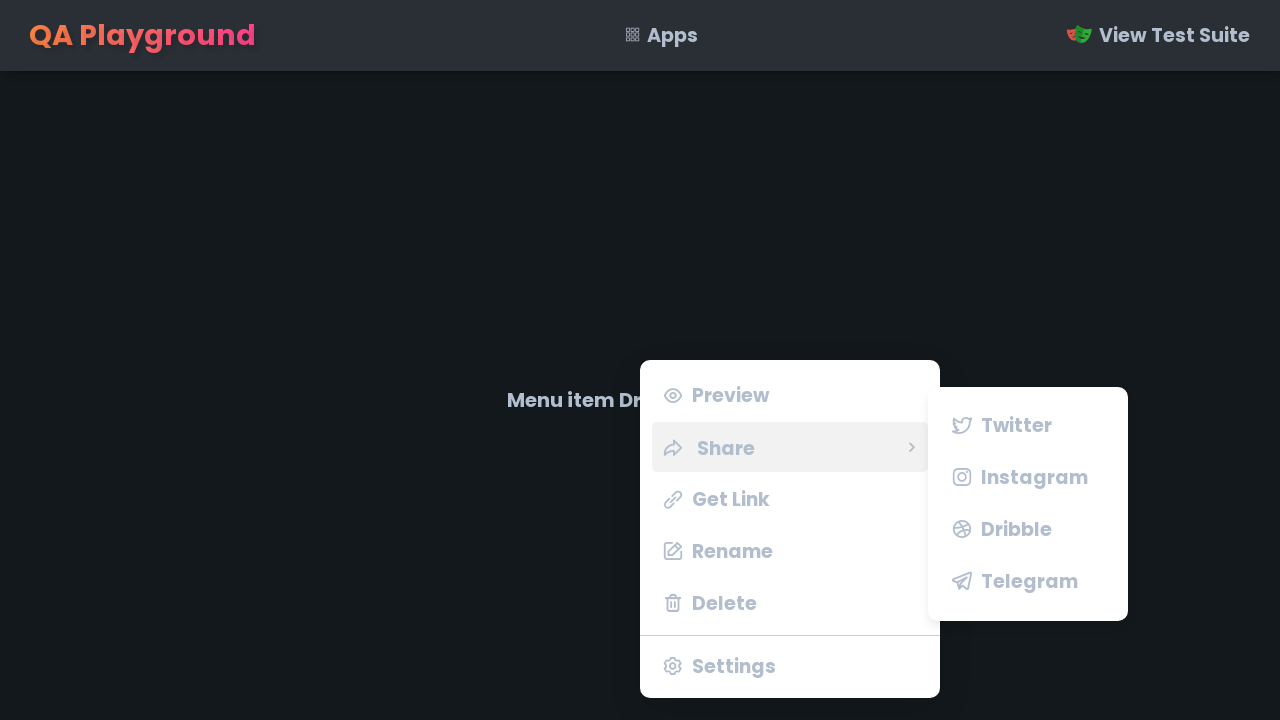

Clicked on Telegram social media link at (1028, 581) on ul.share-menu li >> nth=3
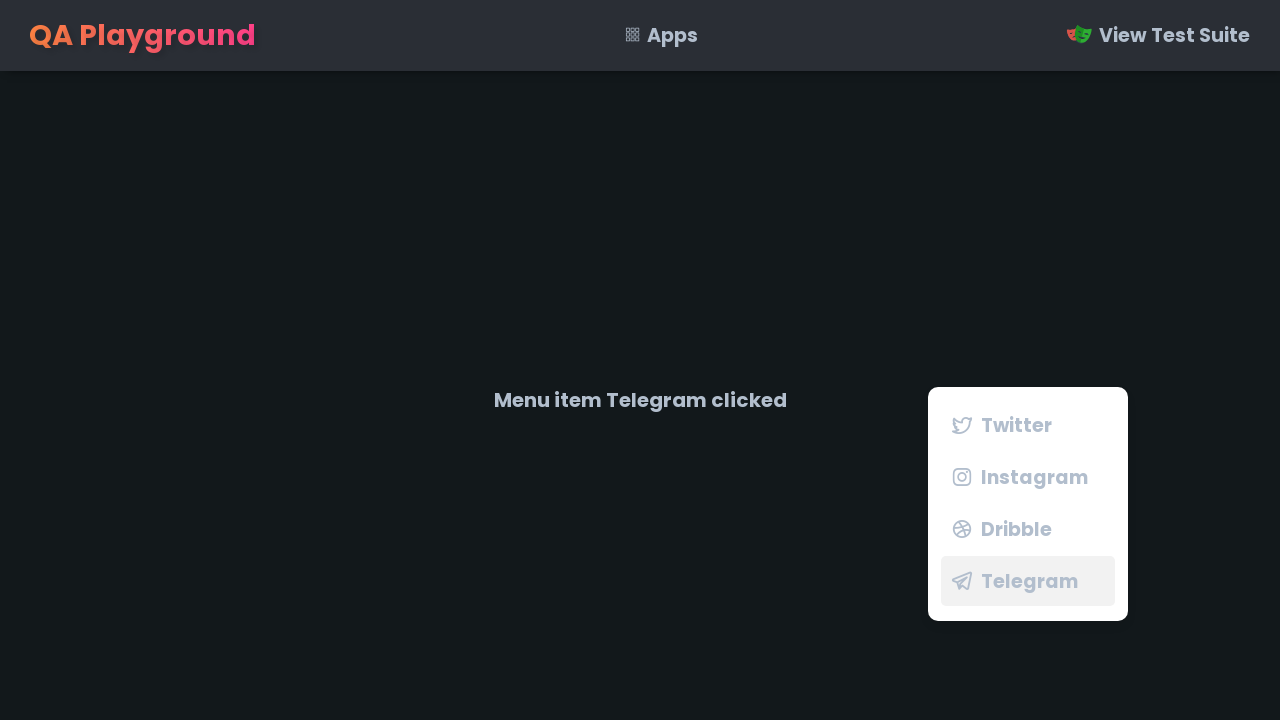

Confirmation message appeared
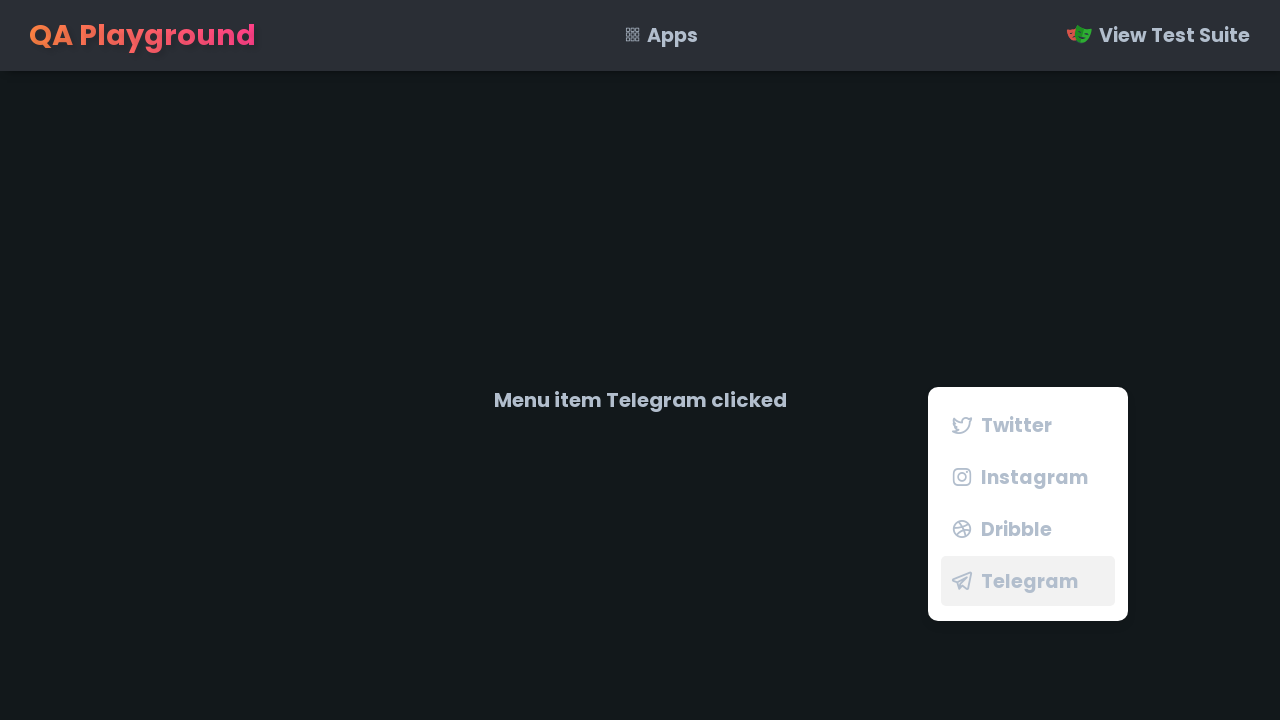

Located confirmation message element
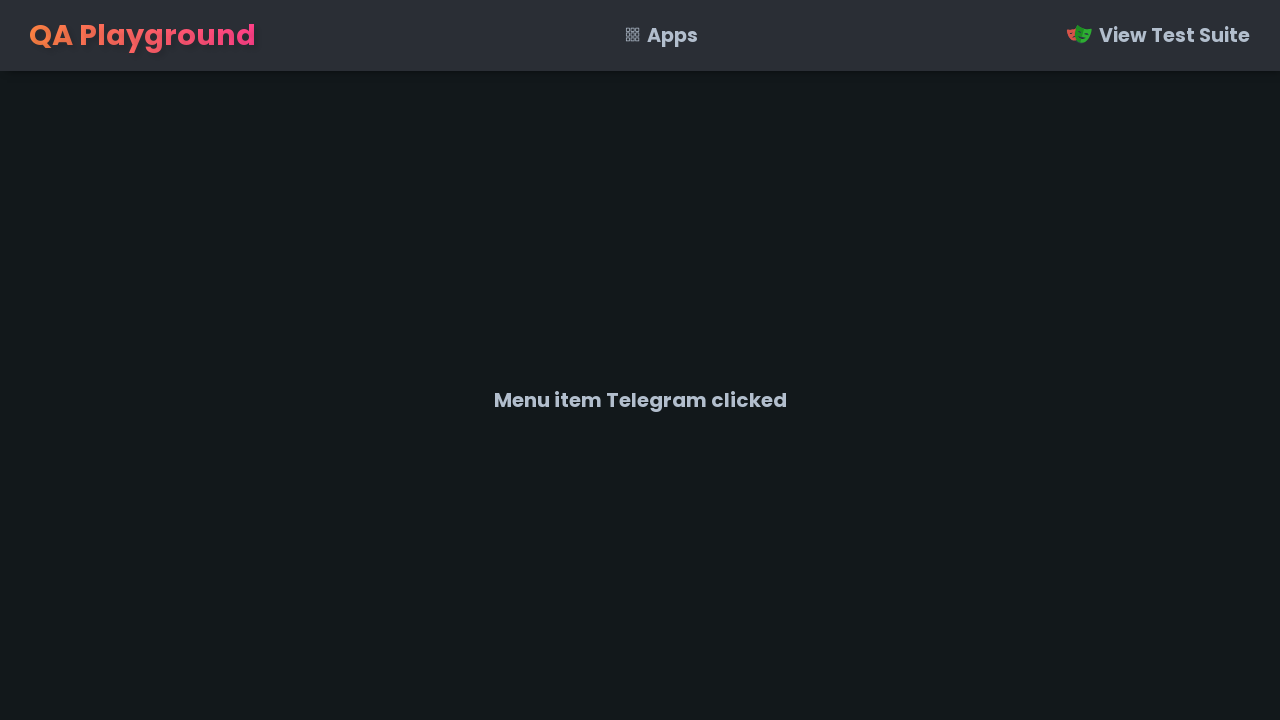

Prepared expected message: Menu item Telegram clicked
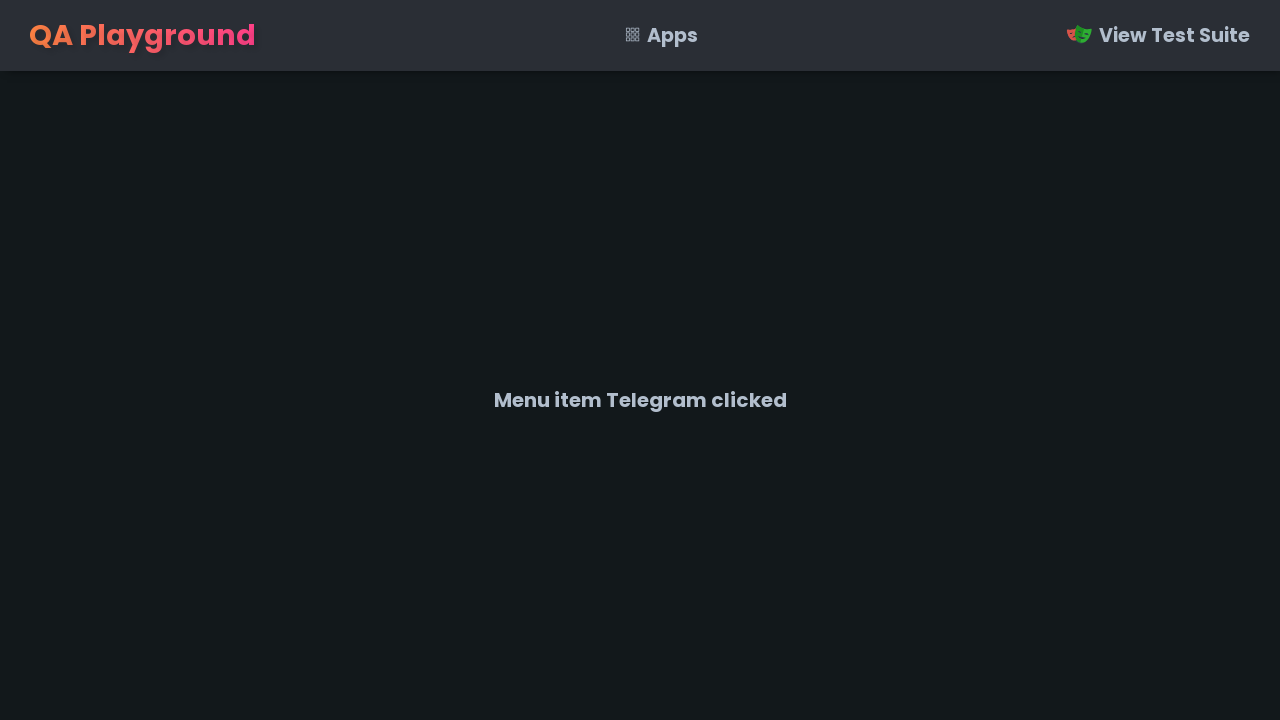

Verified confirmation message for Telegram is visible
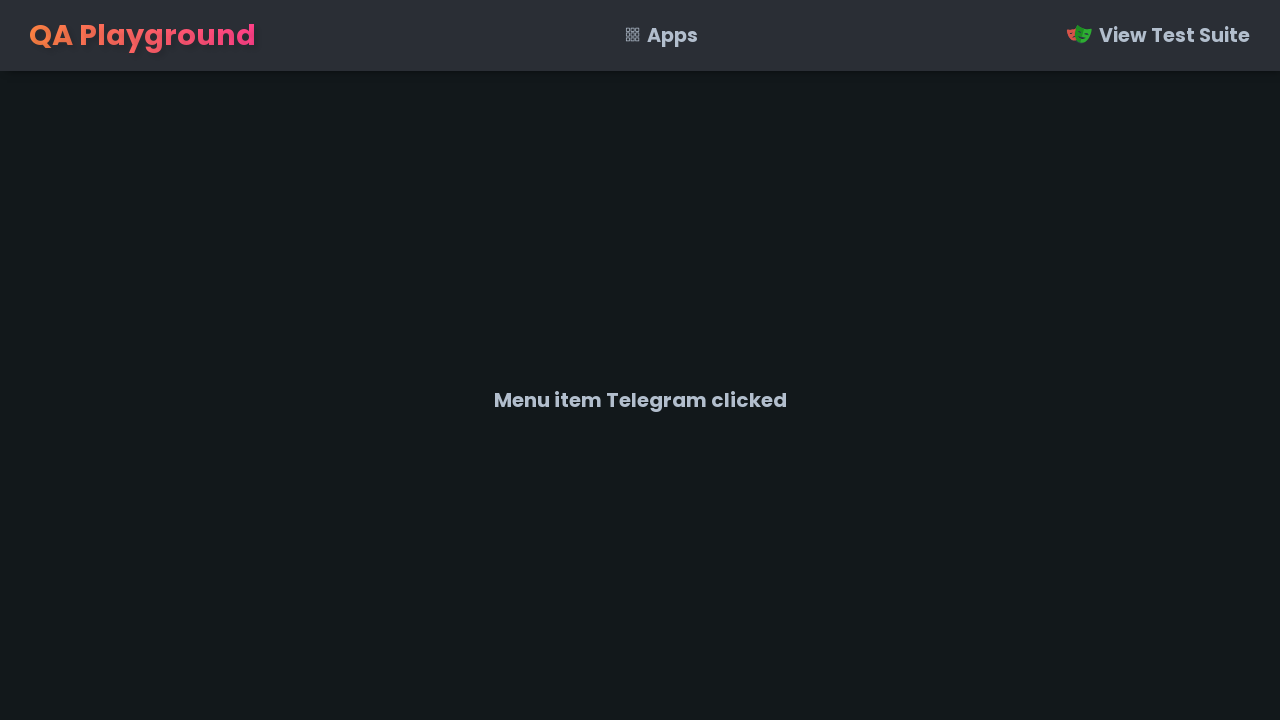

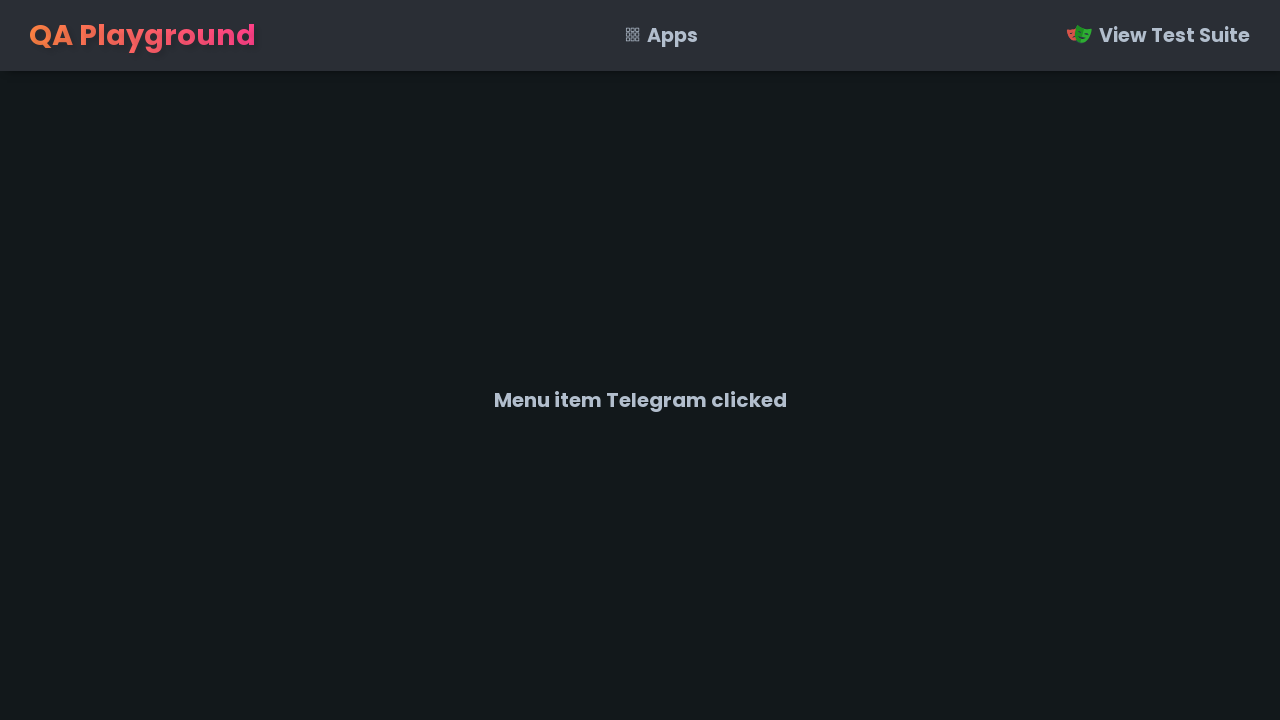